Automates completing the BIS-11 survey experiment by navigating through welcome and instruction screens, answering 30 Likert-scale questions across 3 survey parts with randomly selected options, and finishing the survey.

Starting URL: https://expfactory-experiments.github.io/bis11-survey/

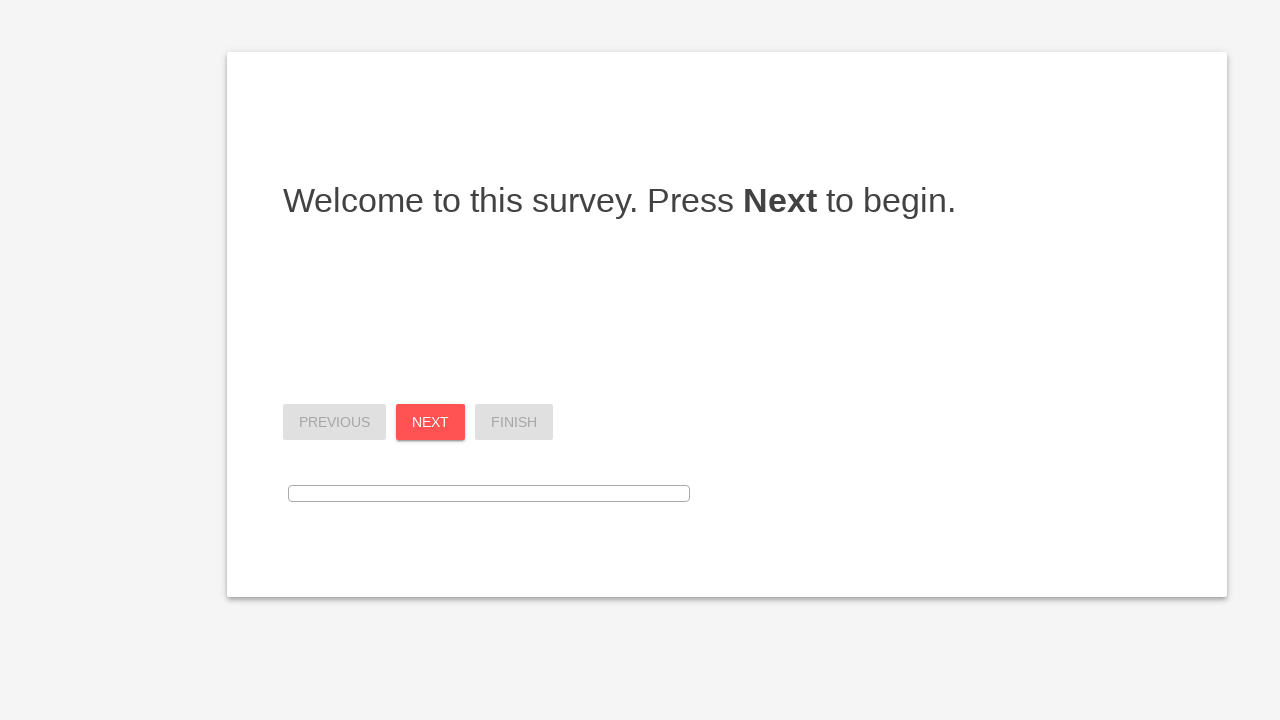

Clicked Next on welcome screen at (430, 422) on xpath=//button[text()="Next"]
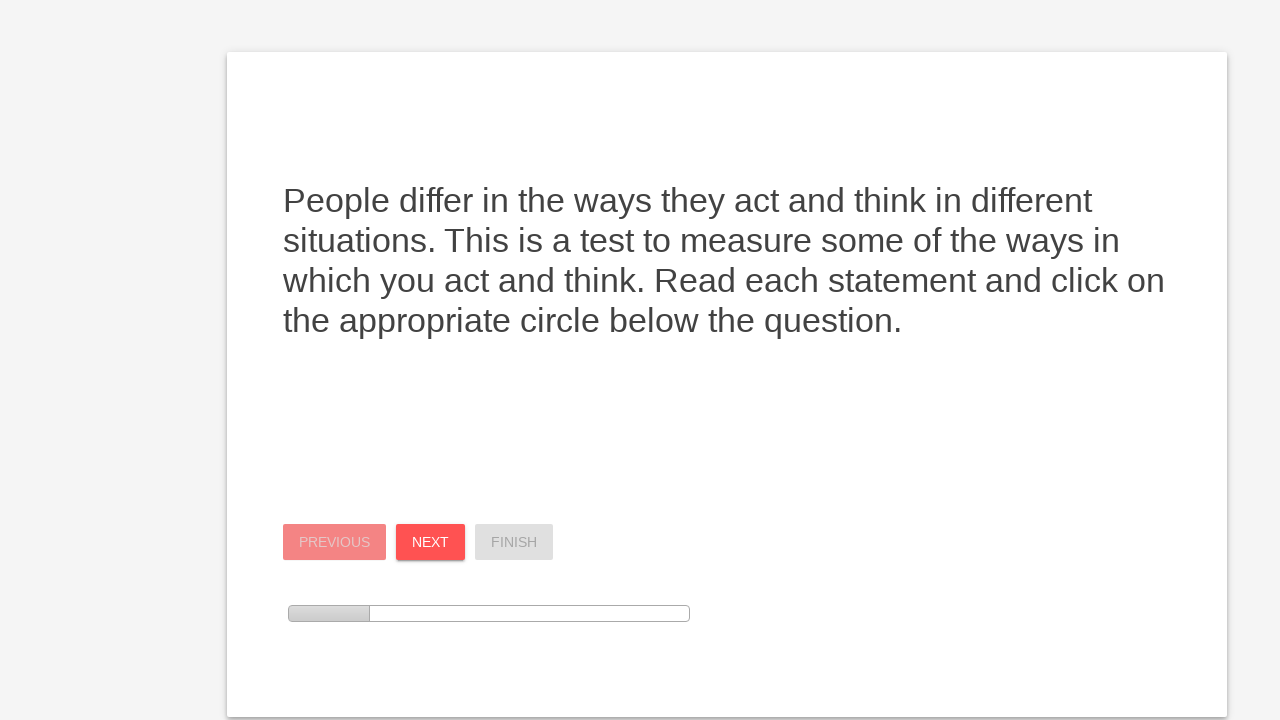

Clicked Next on instructions screen at (430, 542) on xpath=//button[text()="Next"]
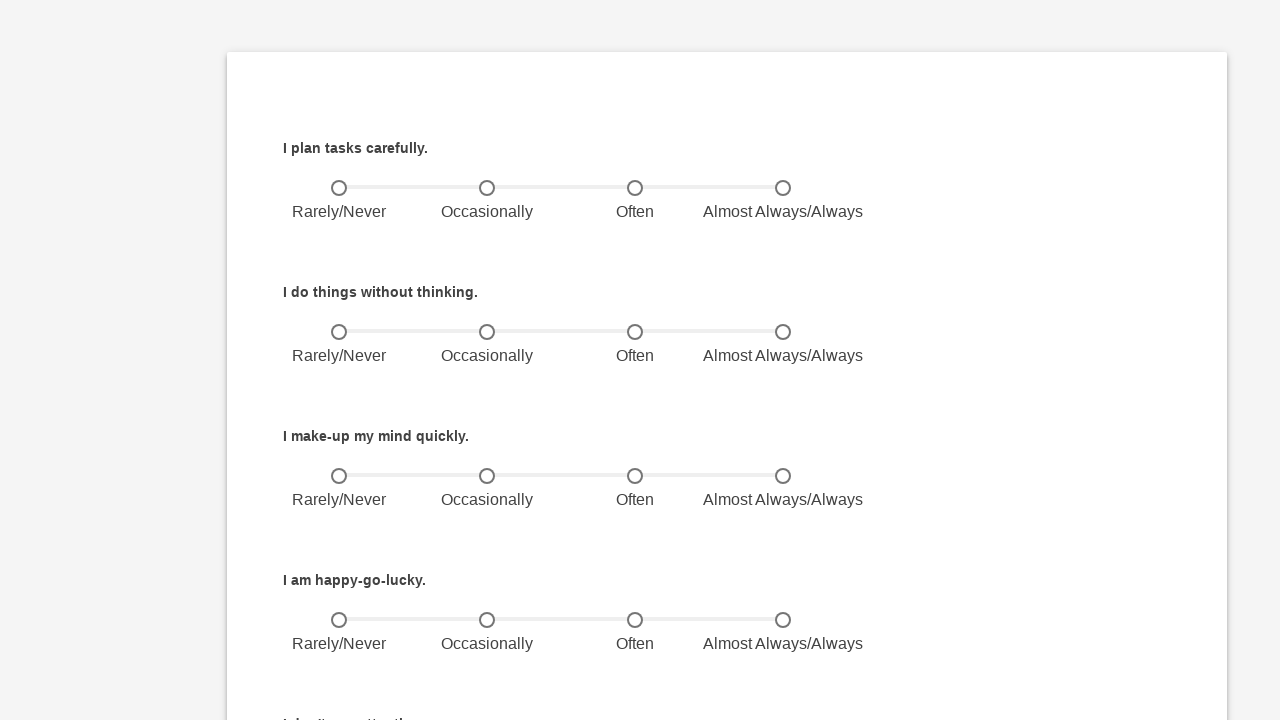

Selected option 2 for question 2 in survey part 1 at (677, 200) on //label[@for="option-bis11-survey_2_2"]
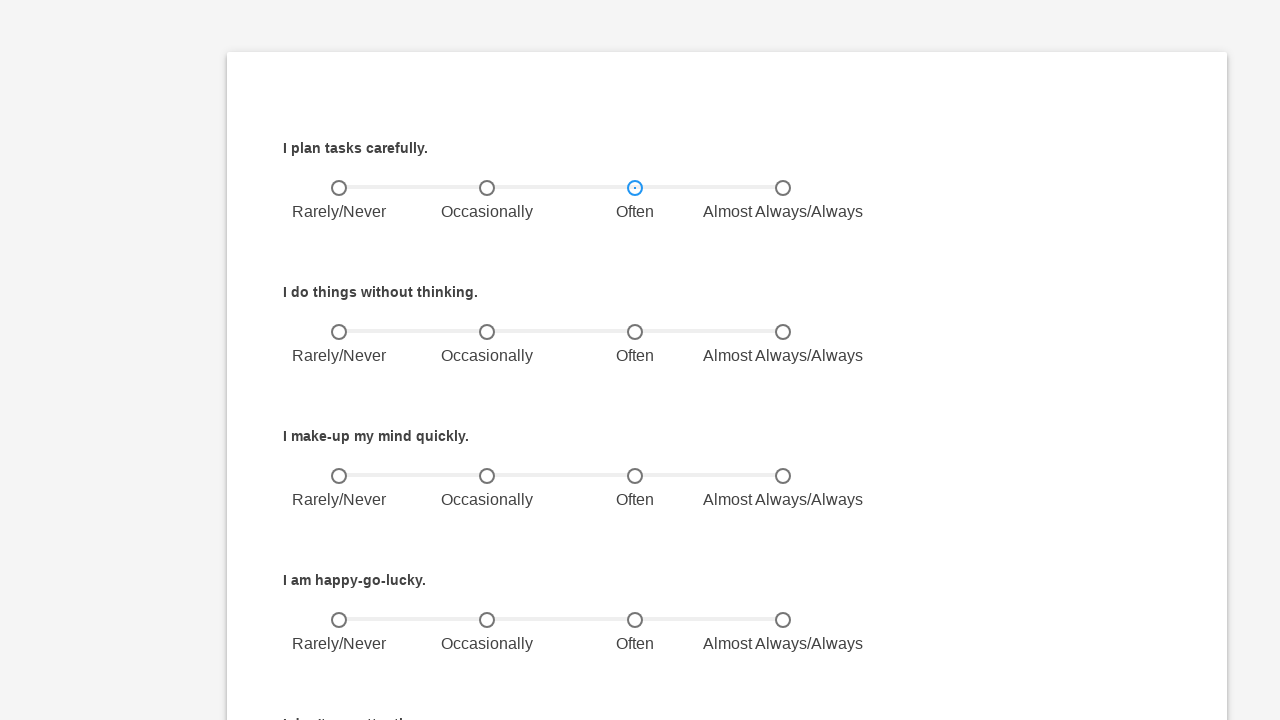

Selected option 3 for question 3 in survey part 1 at (825, 344) on //label[@for="option-bis11-survey_3_3"]
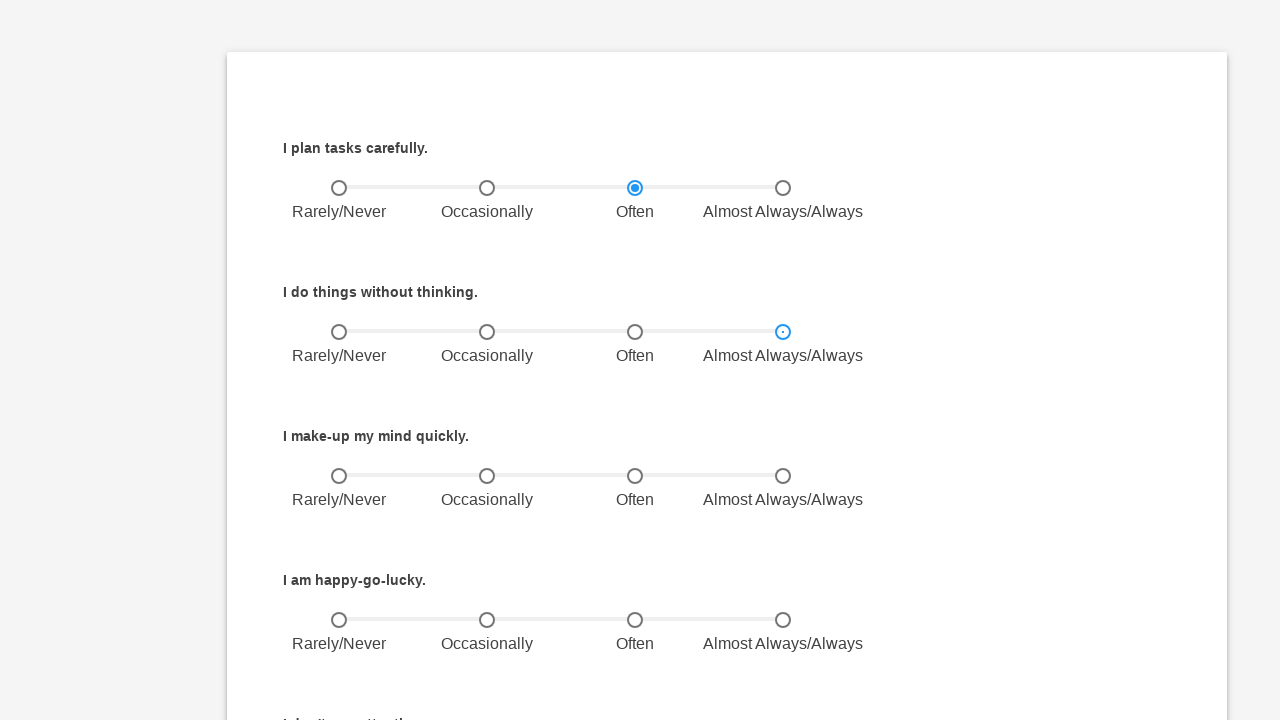

Selected option 3 for question 4 in survey part 1 at (825, 488) on //label[@for="option-bis11-survey_4_3"]
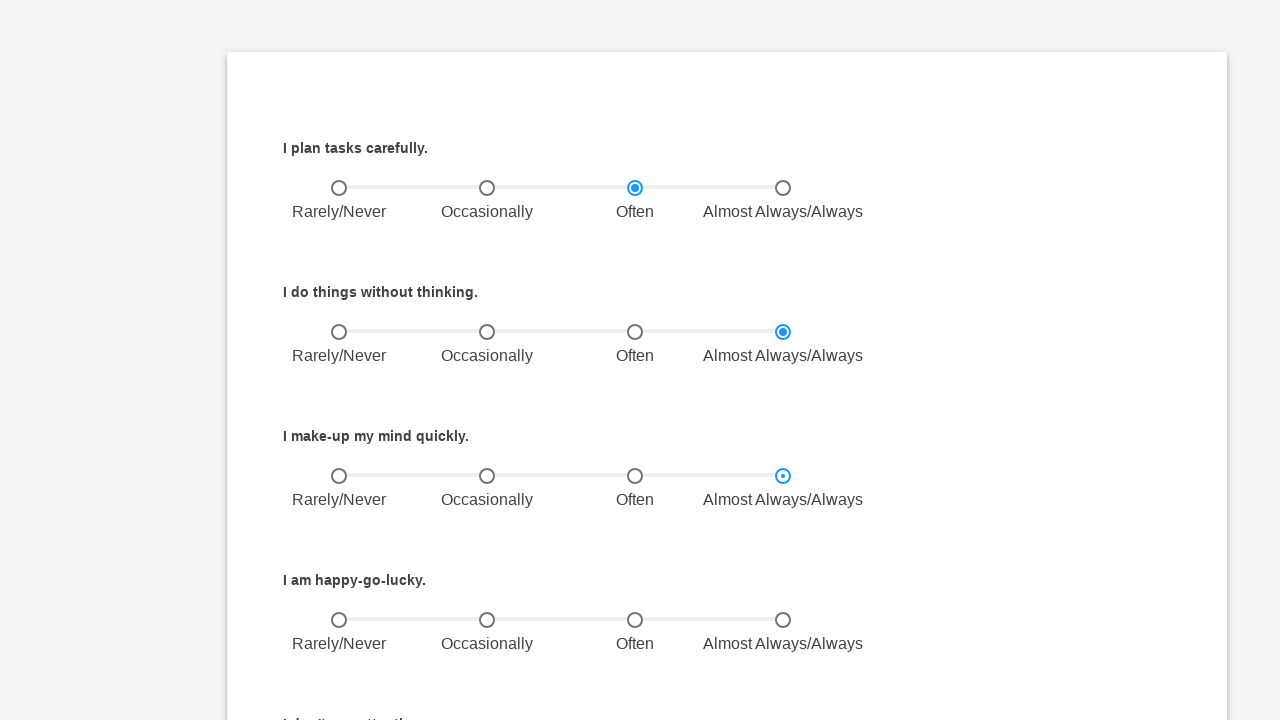

Selected option 2 for question 5 in survey part 1 at (677, 632) on //label[@for="option-bis11-survey_5_2"]
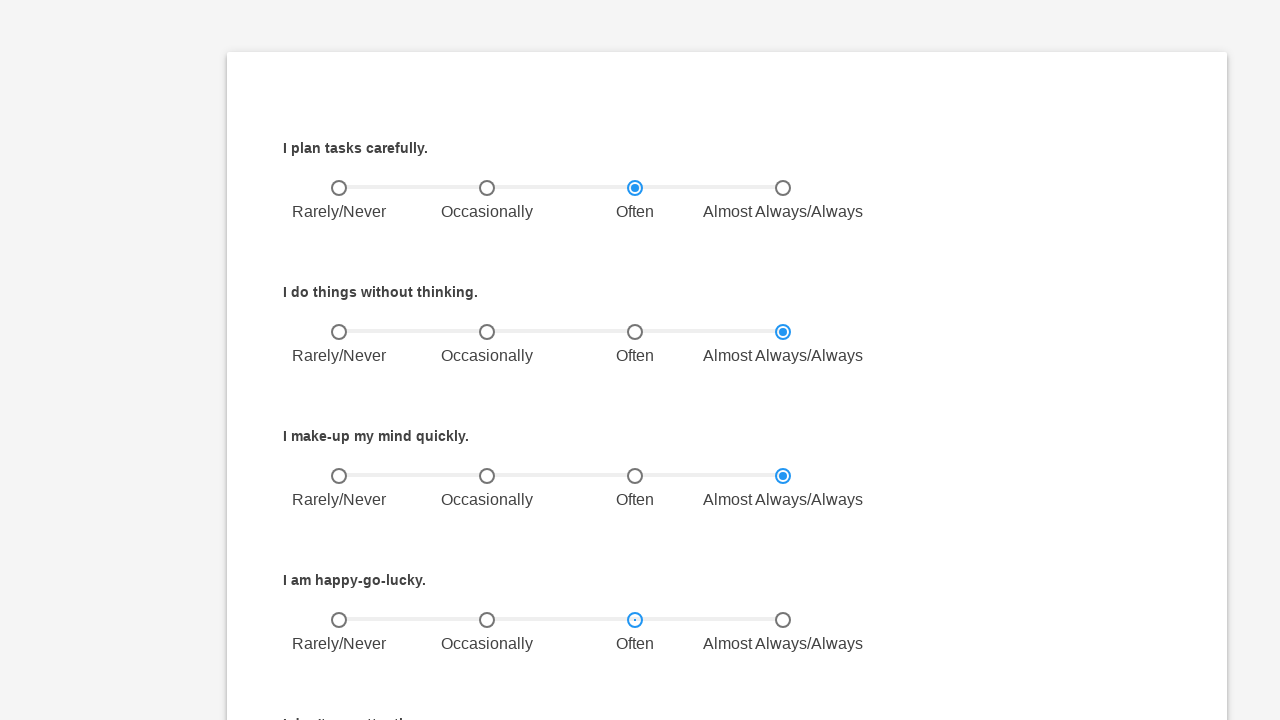

Selected option 0 for question 6 in survey part 1 at (381, 360) on //label[@for="option-bis11-survey_6_0"]
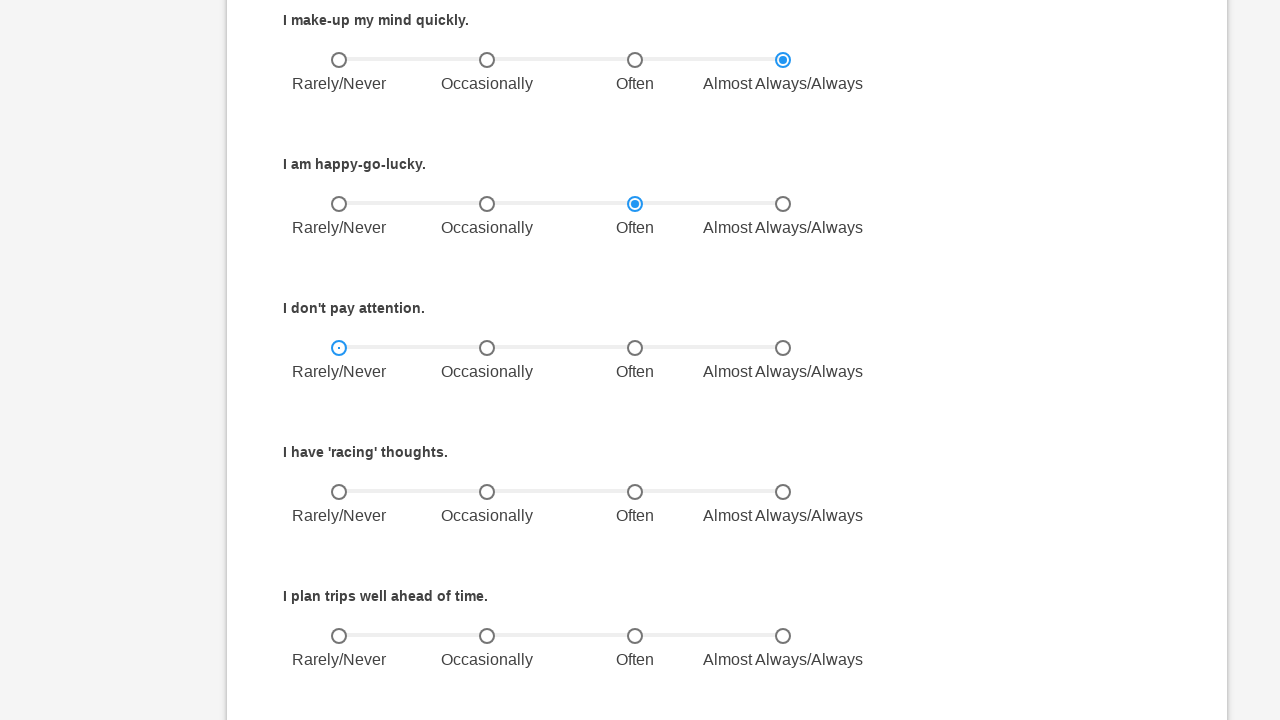

Selected option 2 for question 7 in survey part 1 at (677, 504) on //label[@for="option-bis11-survey_7_2"]
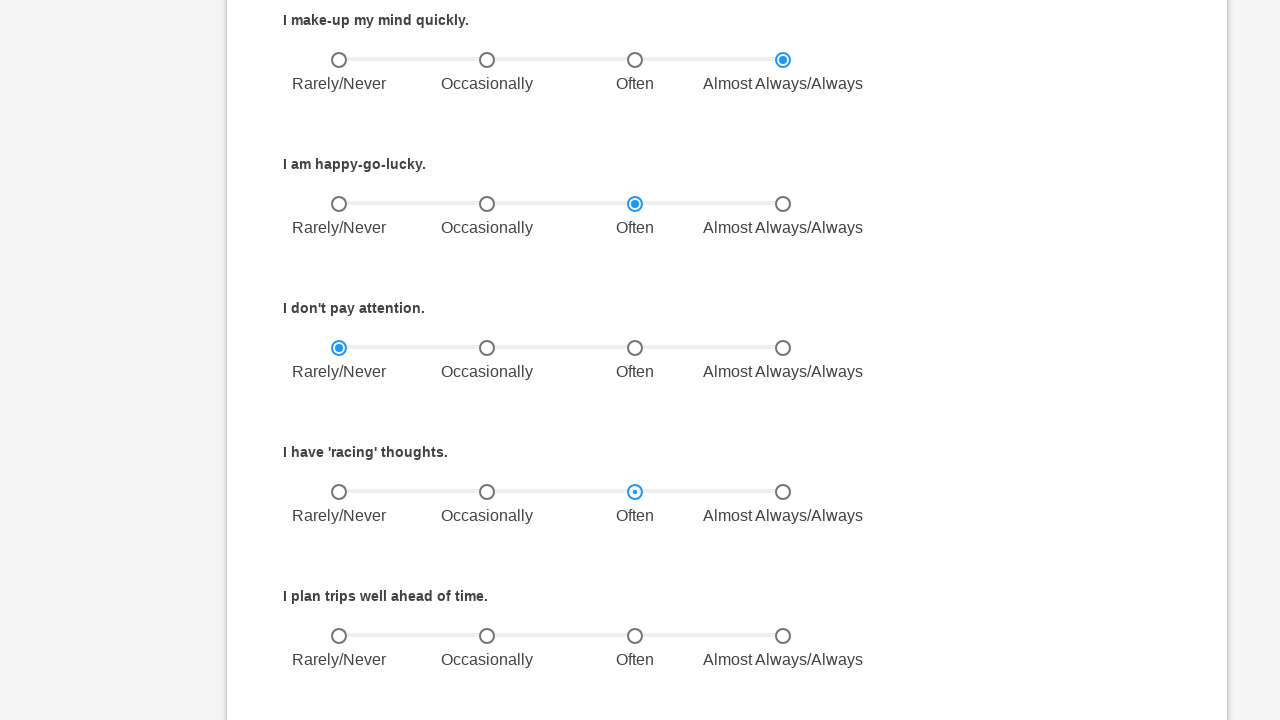

Selected option 2 for question 8 in survey part 1 at (677, 648) on //label[@for="option-bis11-survey_8_2"]
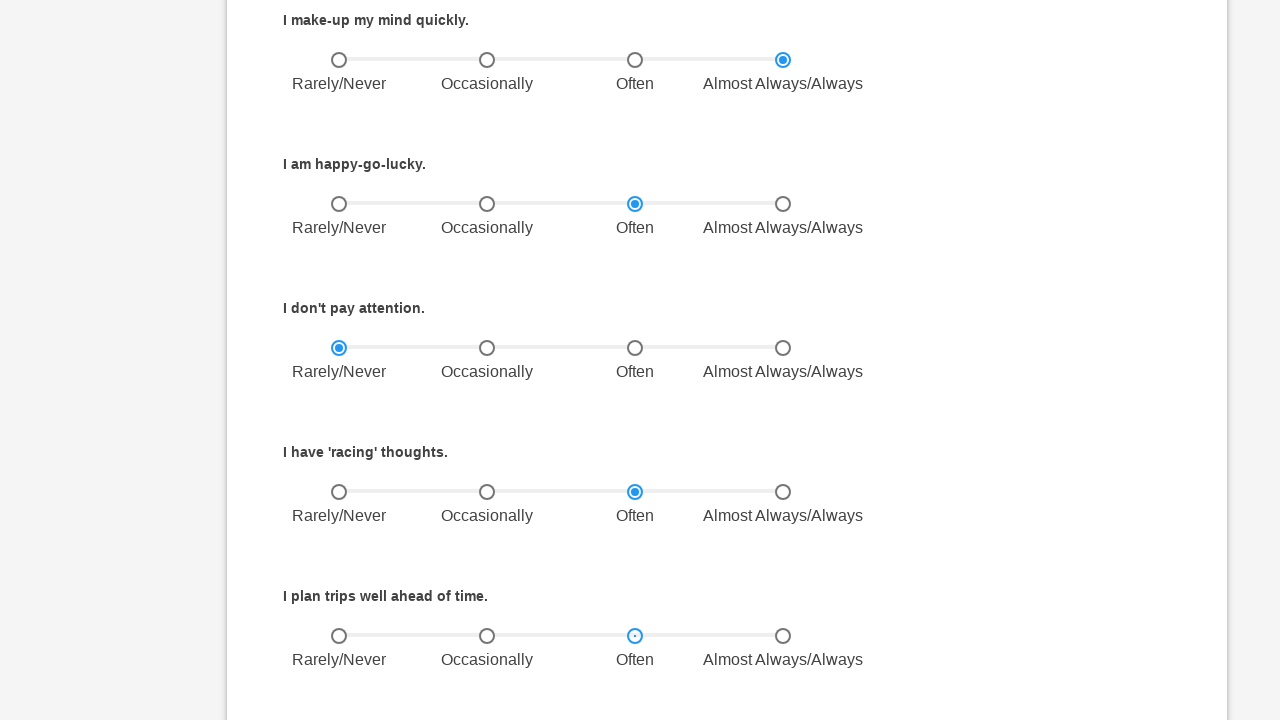

Selected option 0 for question 9 in survey part 1 at (381, 360) on //label[@for="option-bis11-survey_9_0"]
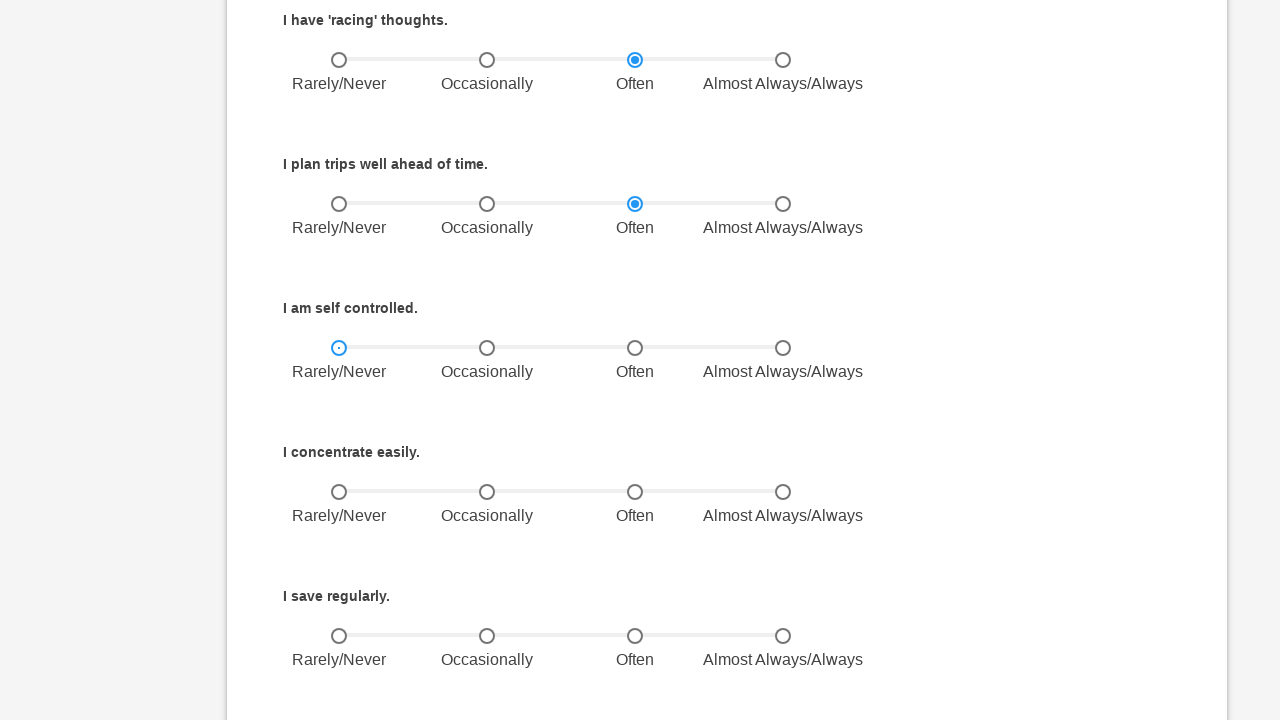

Selected option 2 for question 10 in survey part 1 at (677, 504) on //label[@for="option-bis11-survey_10_2"]
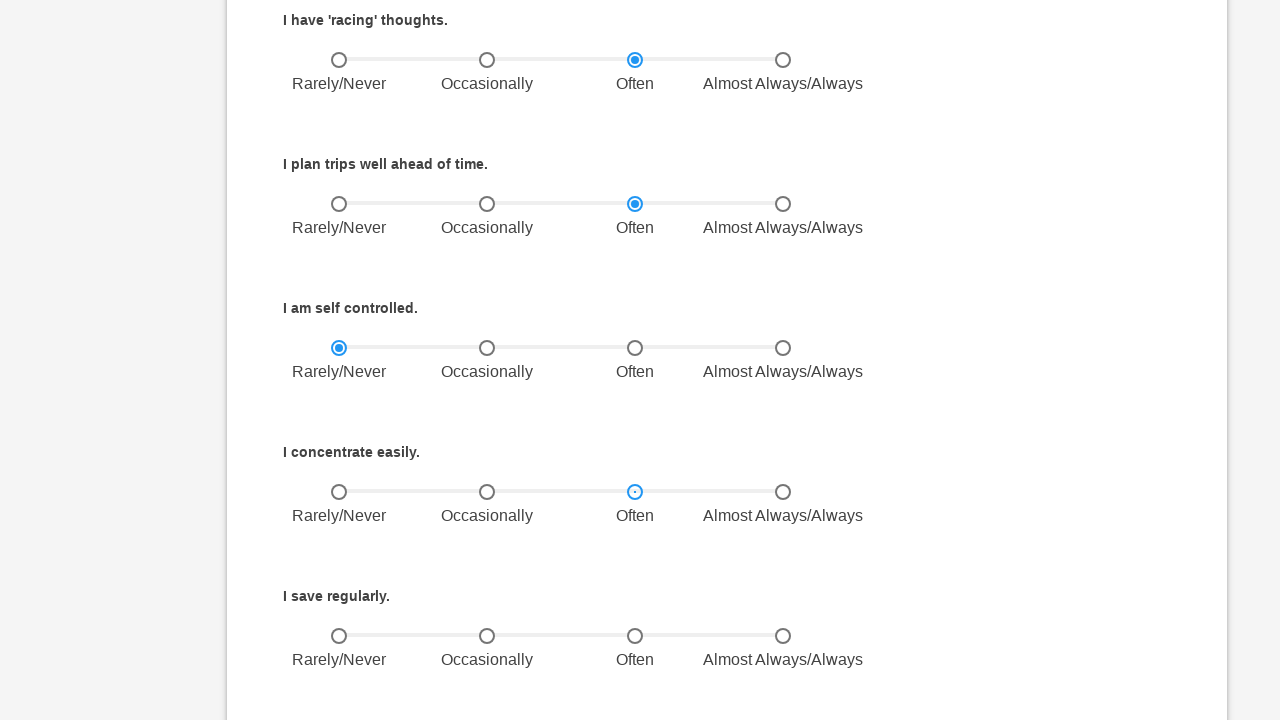

Selected option 3 for question 11 in survey part 1 at (825, 648) on //label[@for="option-bis11-survey_11_3"]
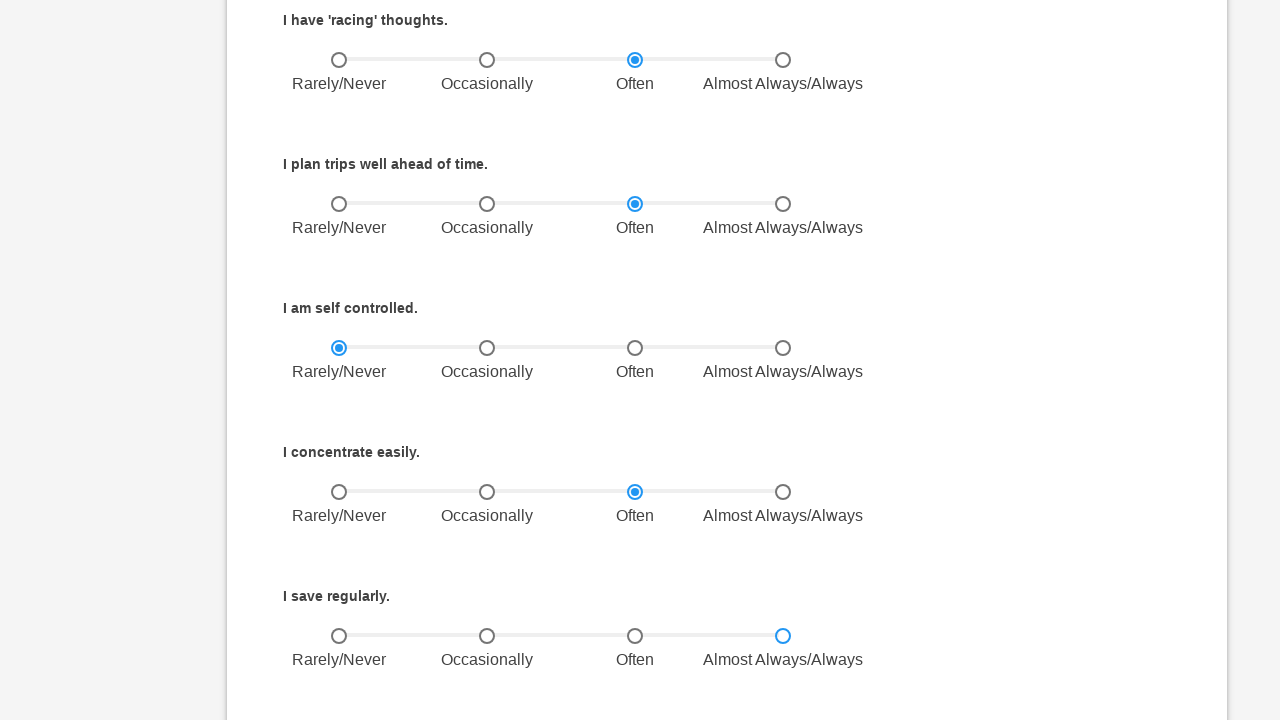

Clicked Next to advance from survey part 1 at (430, 457) on xpath=//button[text()="Next"]
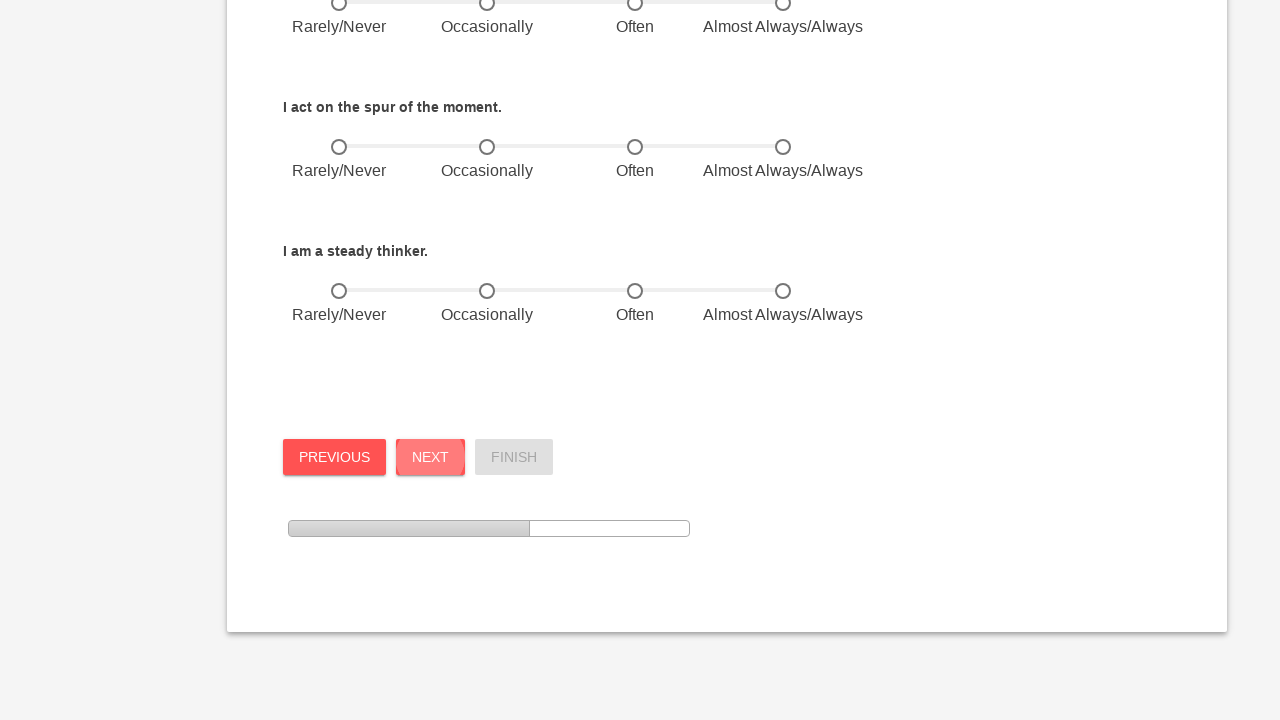

Selected option 0 for question 12 in survey part 2 at (381, 200) on //label[@for="option-bis11-survey_12_0"]
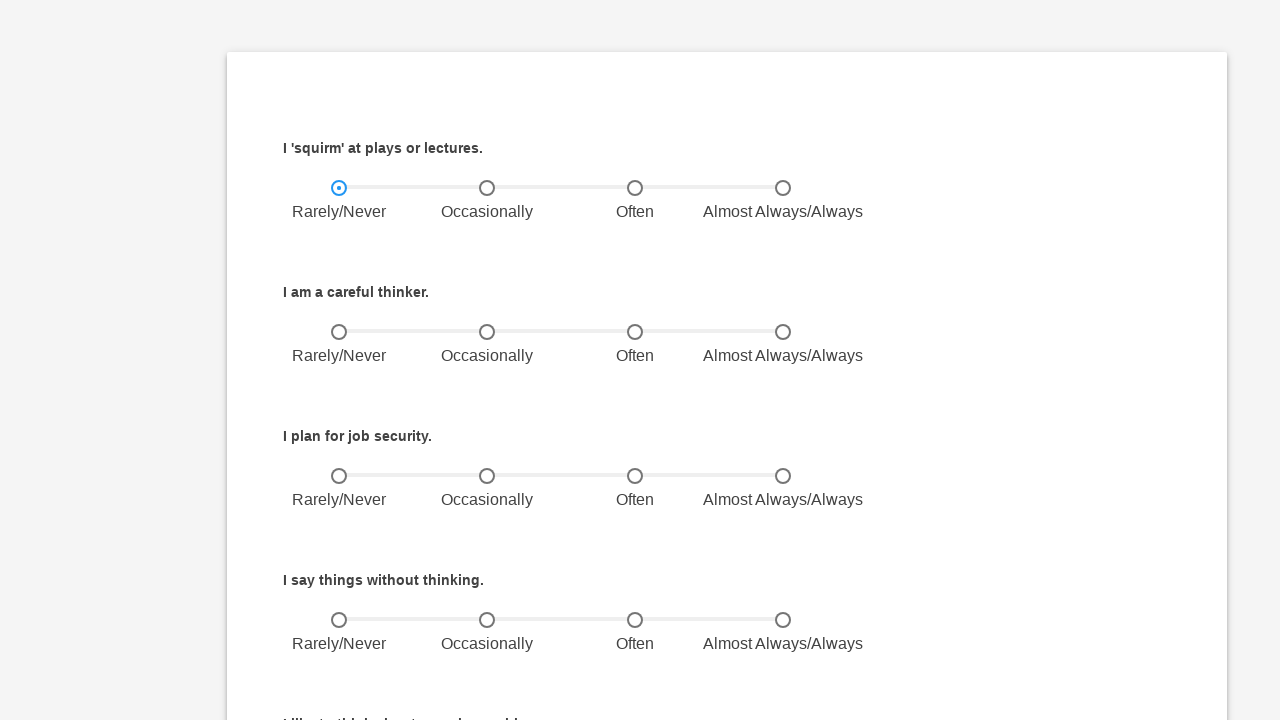

Selected option 1 for question 13 in survey part 2 at (529, 344) on //label[@for="option-bis11-survey_13_1"]
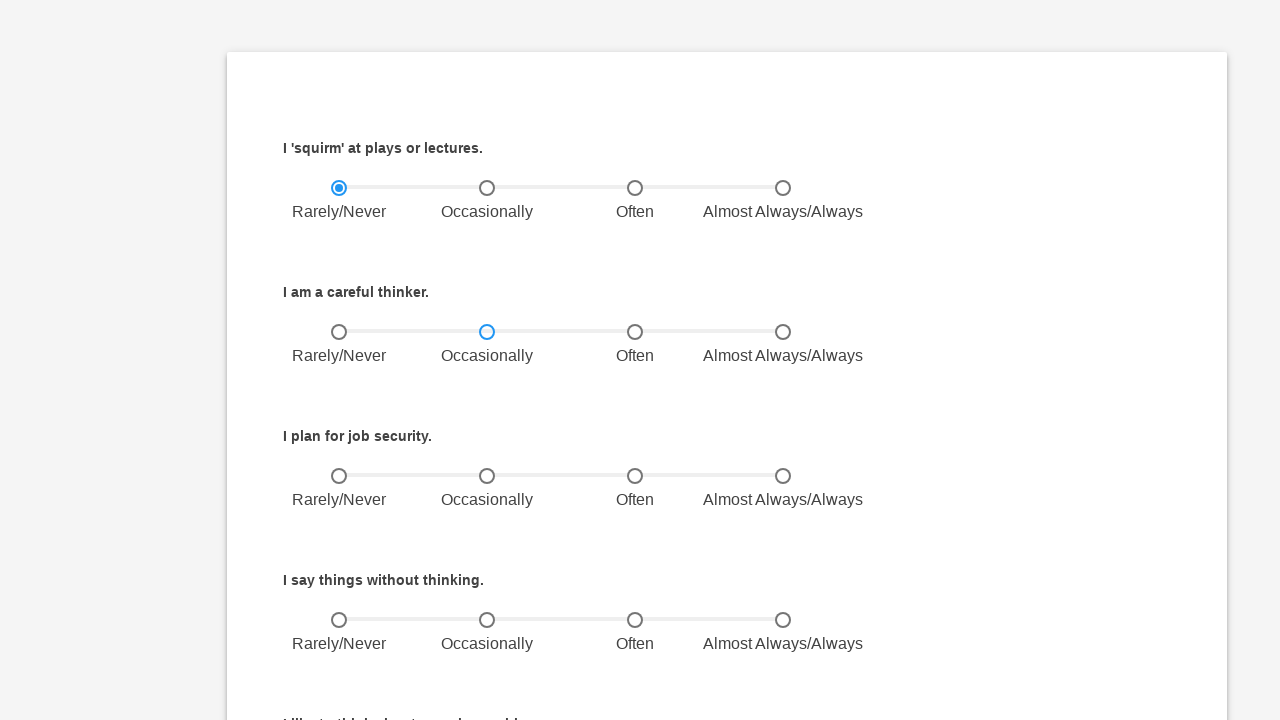

Selected option 1 for question 14 in survey part 2 at (529, 488) on //label[@for="option-bis11-survey_14_1"]
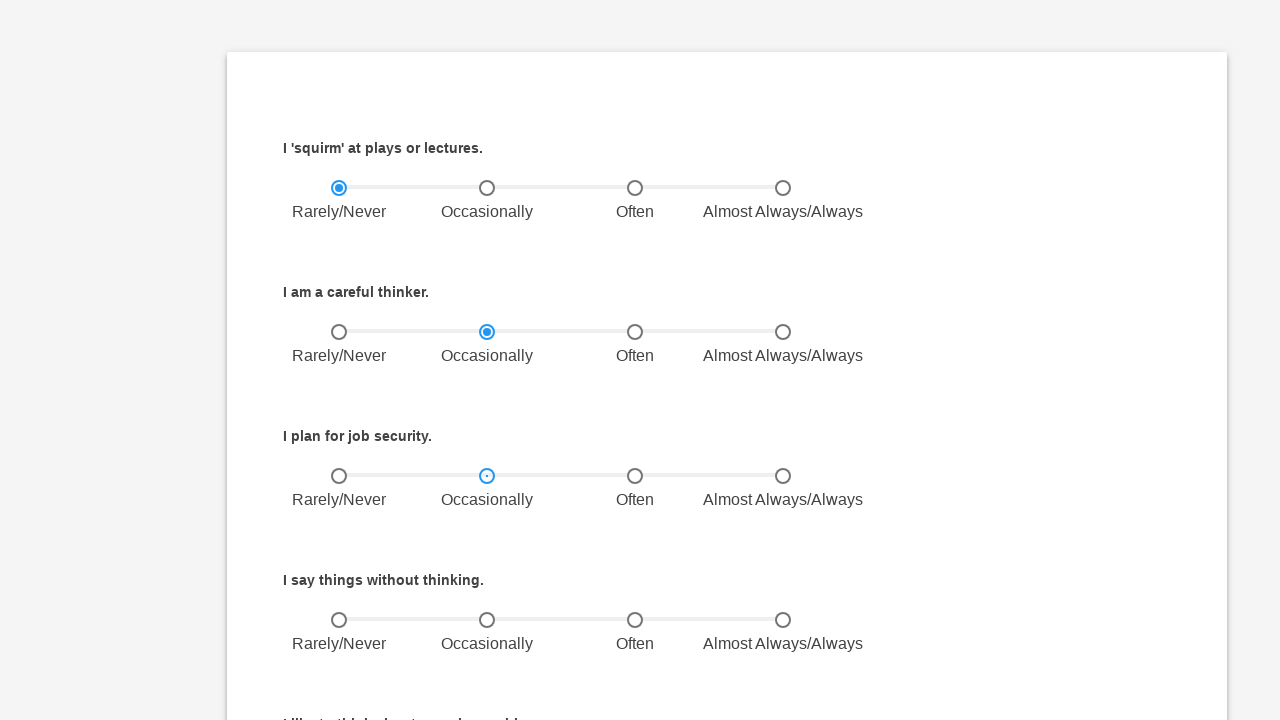

Selected option 0 for question 15 in survey part 2 at (381, 632) on //label[@for="option-bis11-survey_15_0"]
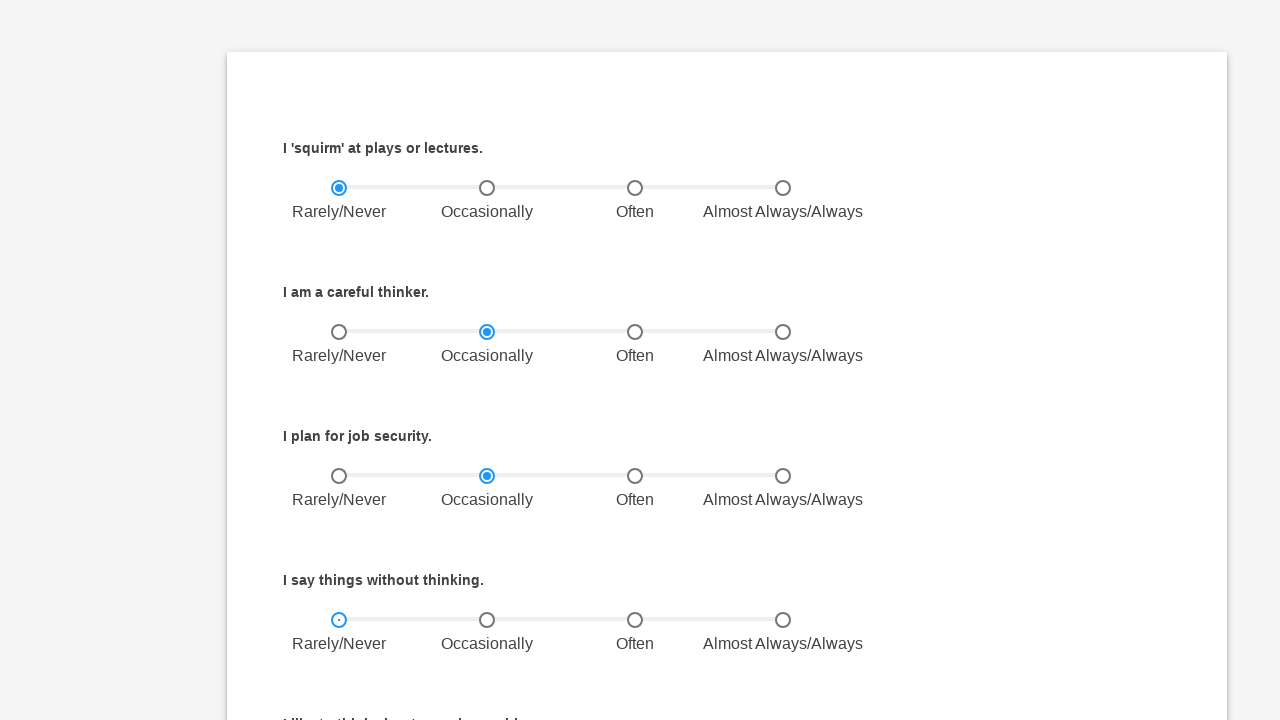

Selected option 3 for question 16 in survey part 2 at (825, 360) on //label[@for="option-bis11-survey_16_3"]
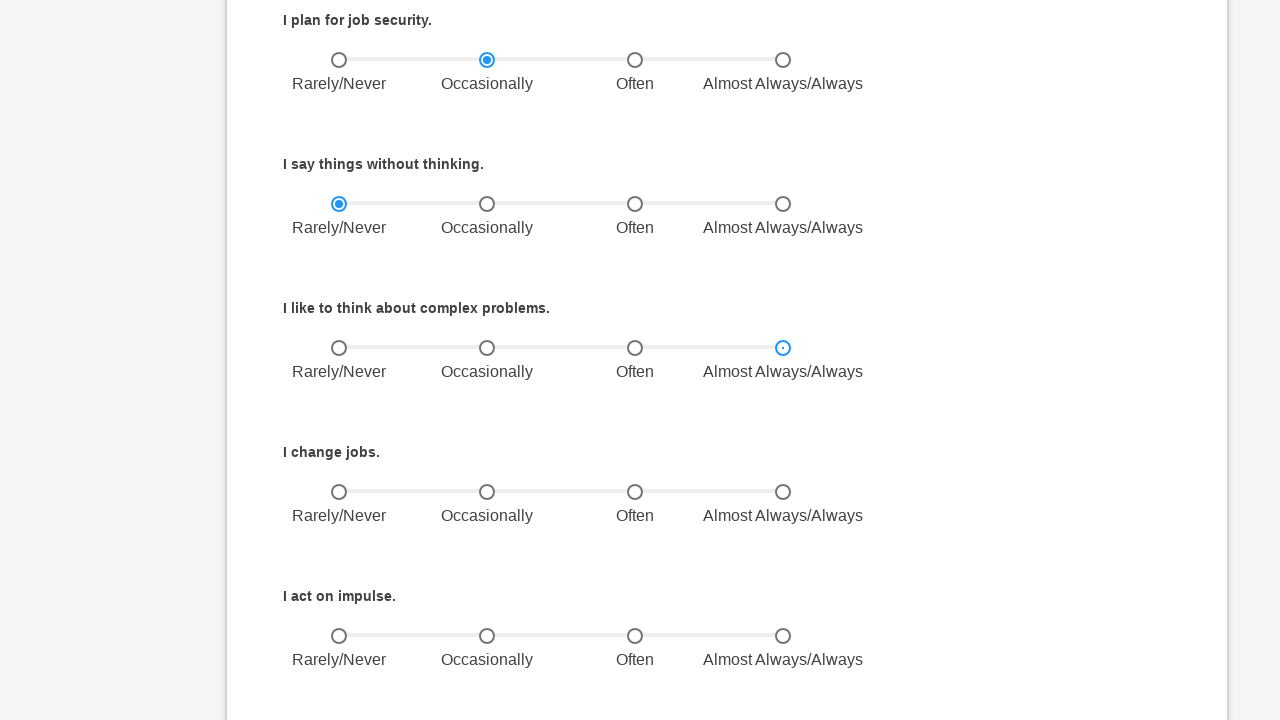

Selected option 3 for question 17 in survey part 2 at (825, 504) on //label[@for="option-bis11-survey_17_3"]
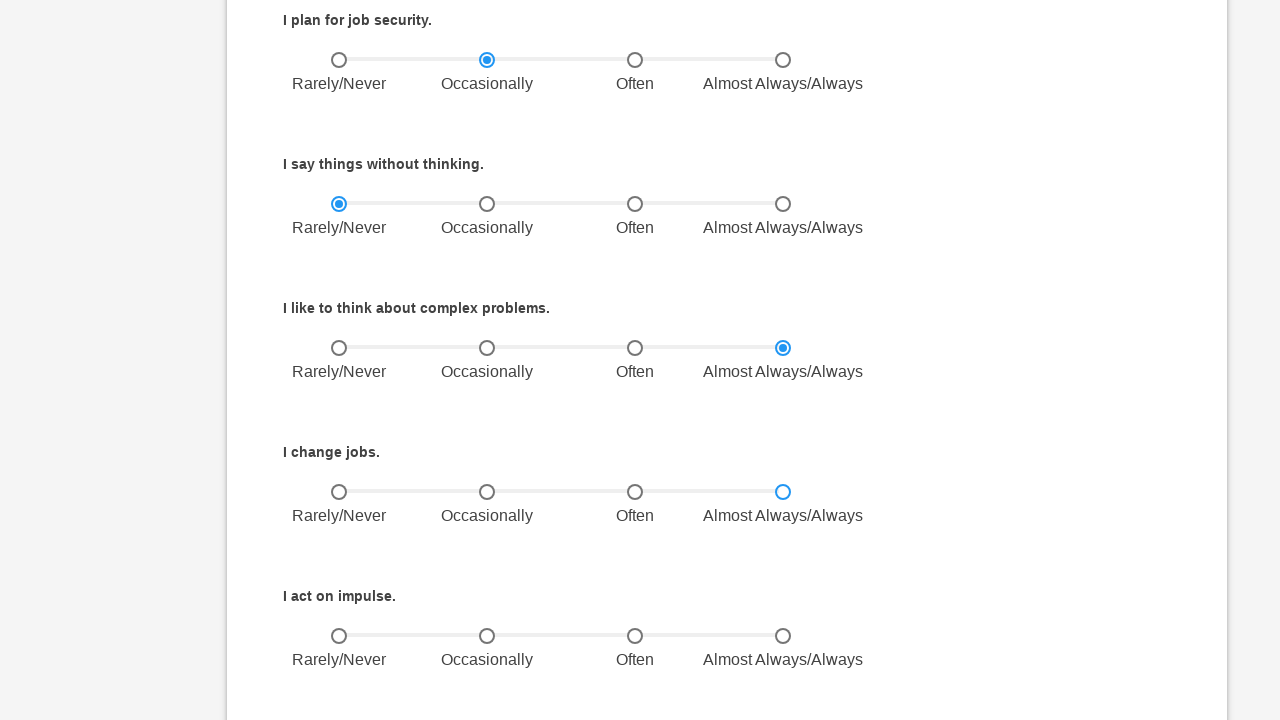

Selected option 3 for question 18 in survey part 2 at (825, 648) on //label[@for="option-bis11-survey_18_3"]
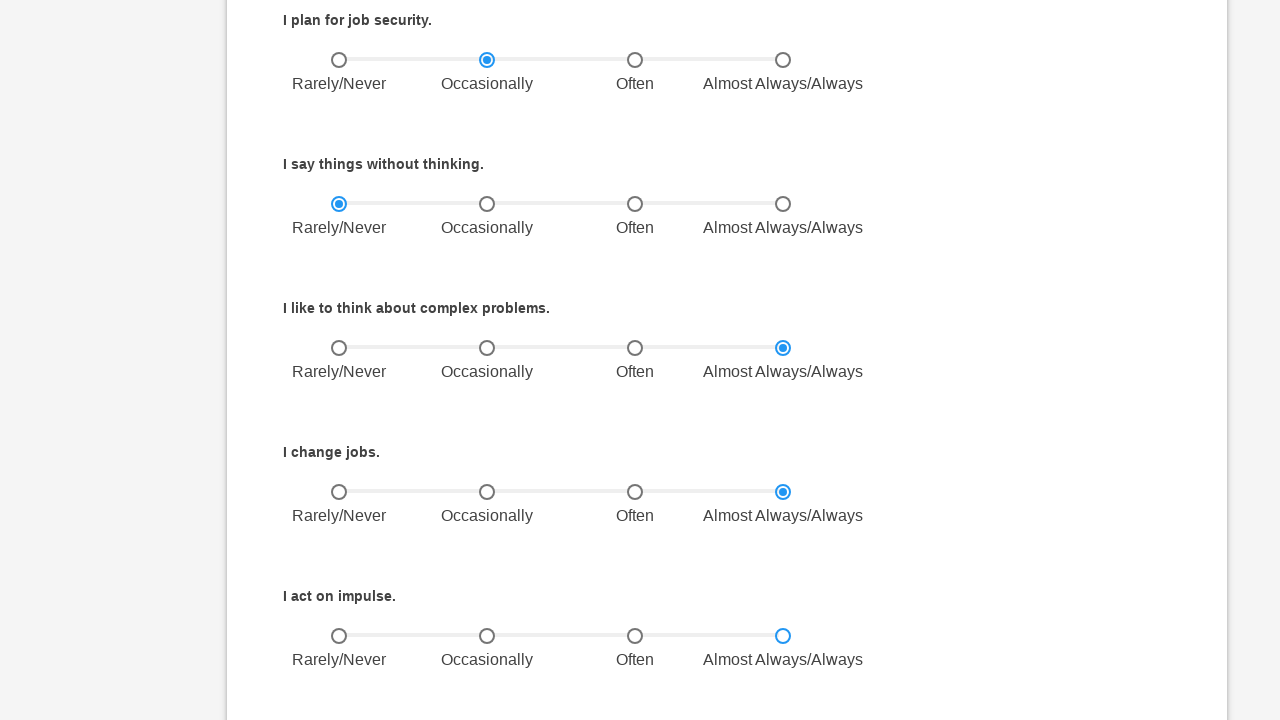

Selected option 2 for question 19 in survey part 2 at (677, 360) on //label[@for="option-bis11-survey_19_2"]
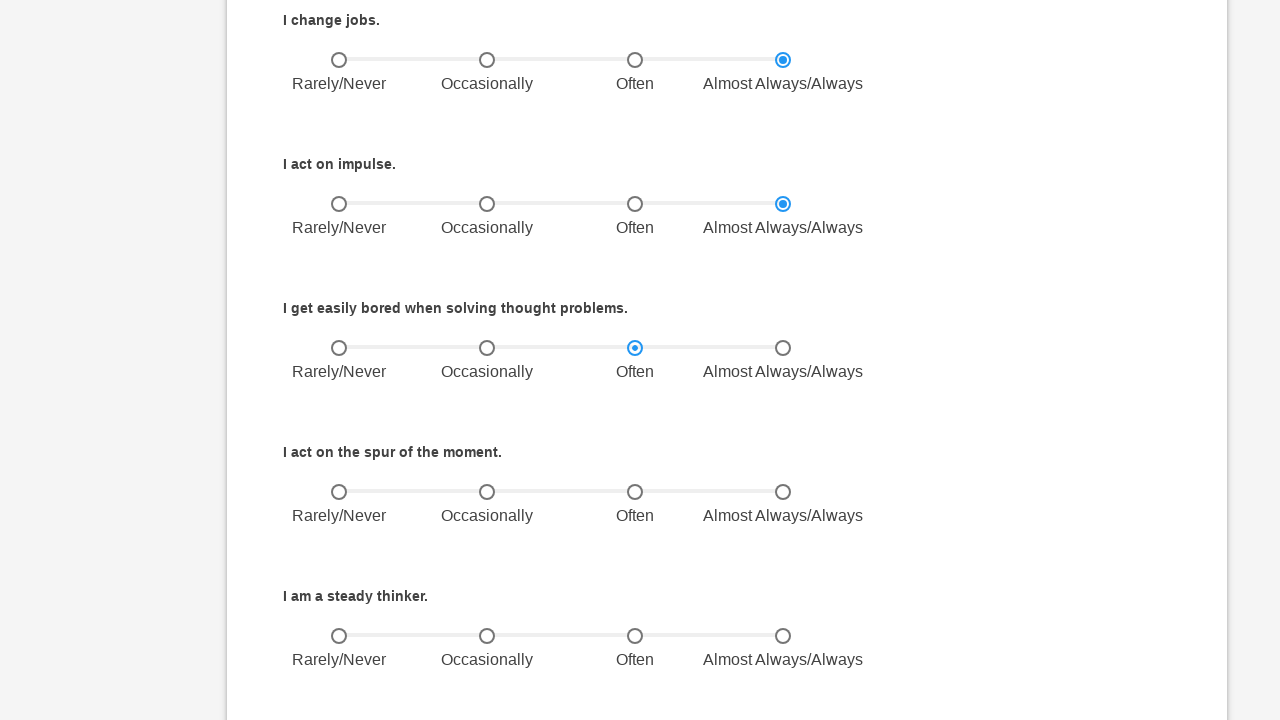

Selected option 1 for question 20 in survey part 2 at (529, 504) on //label[@for="option-bis11-survey_20_1"]
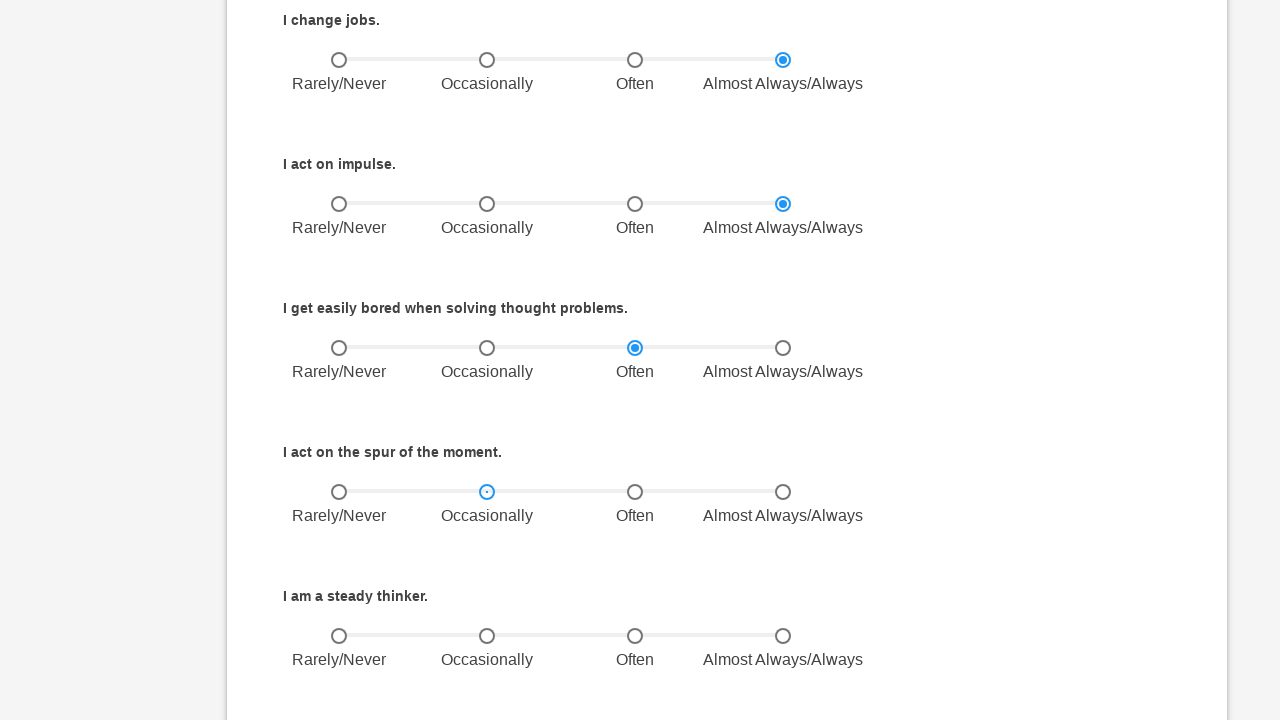

Selected option 2 for question 21 in survey part 2 at (677, 648) on //label[@for="option-bis11-survey_21_2"]
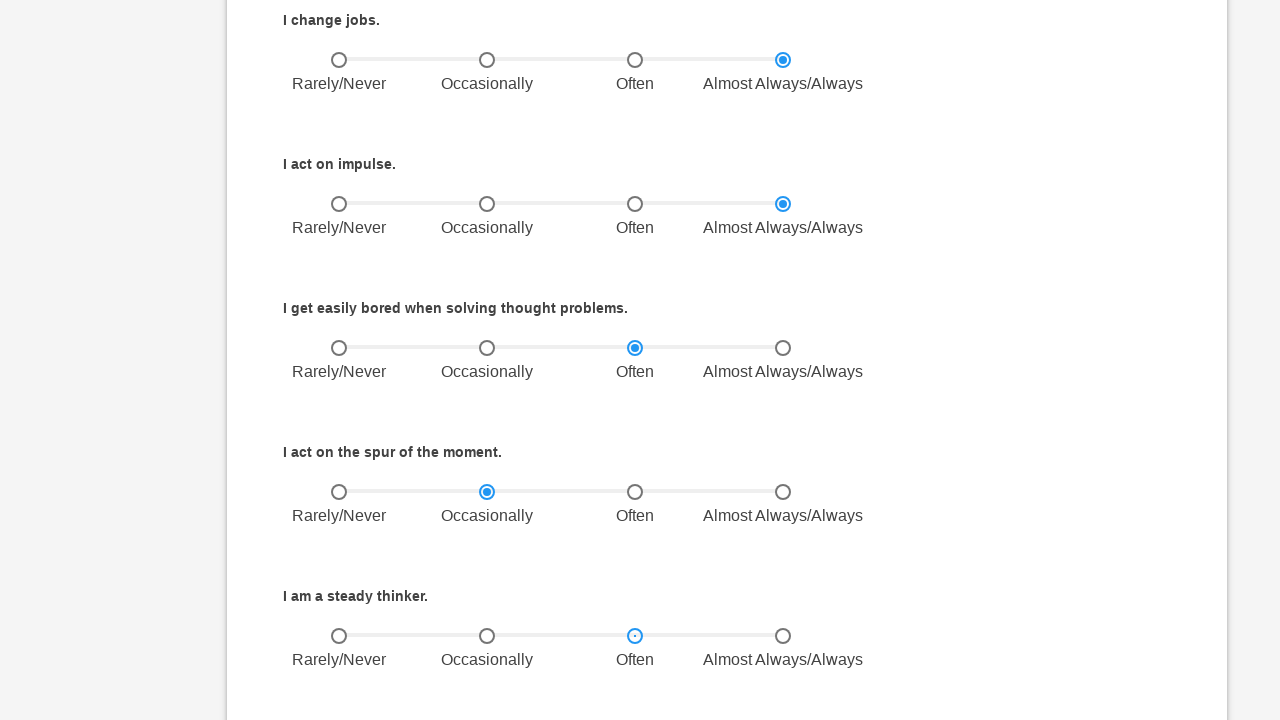

Clicked Next to advance from survey part 2 at (430, 457) on xpath=//button[text()="Next"]
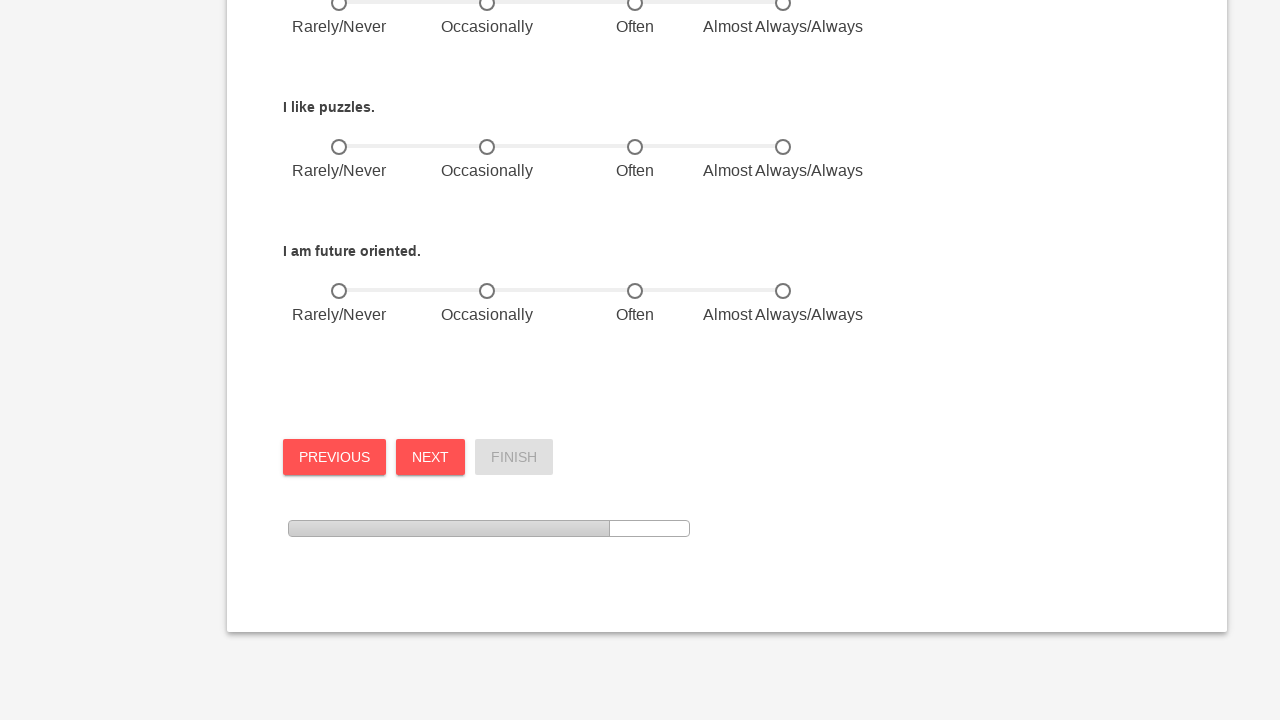

Selected option 3 for question 22 in survey part 3 at (825, 200) on //label[@for="option-bis11-survey_22_3"]
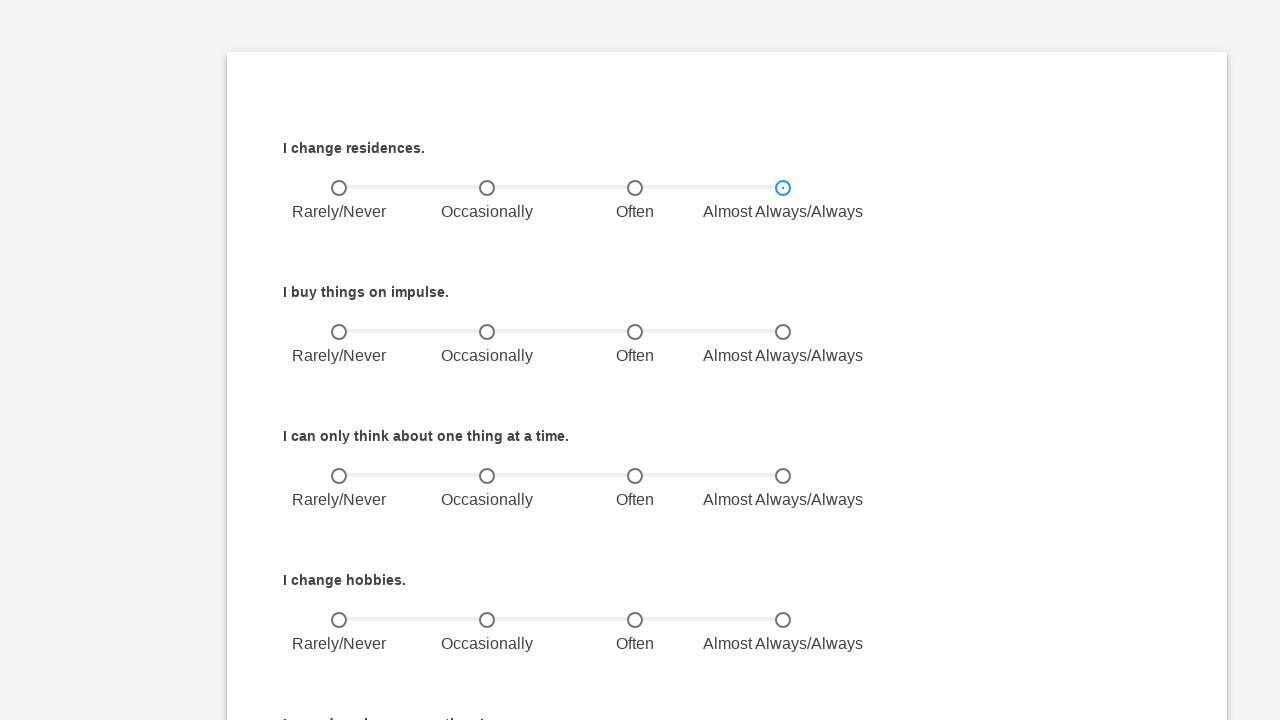

Selected option 0 for question 23 in survey part 3 at (381, 344) on //label[@for="option-bis11-survey_23_0"]
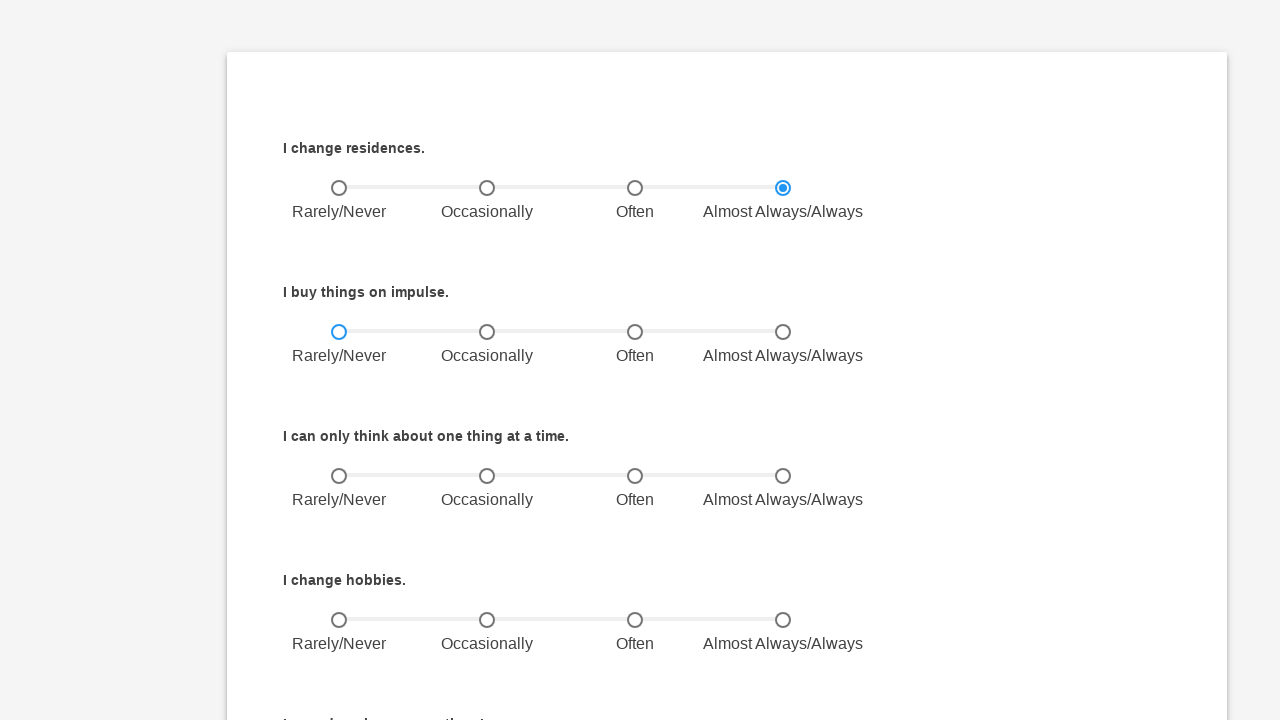

Selected option 0 for question 24 in survey part 3 at (381, 488) on //label[@for="option-bis11-survey_24_0"]
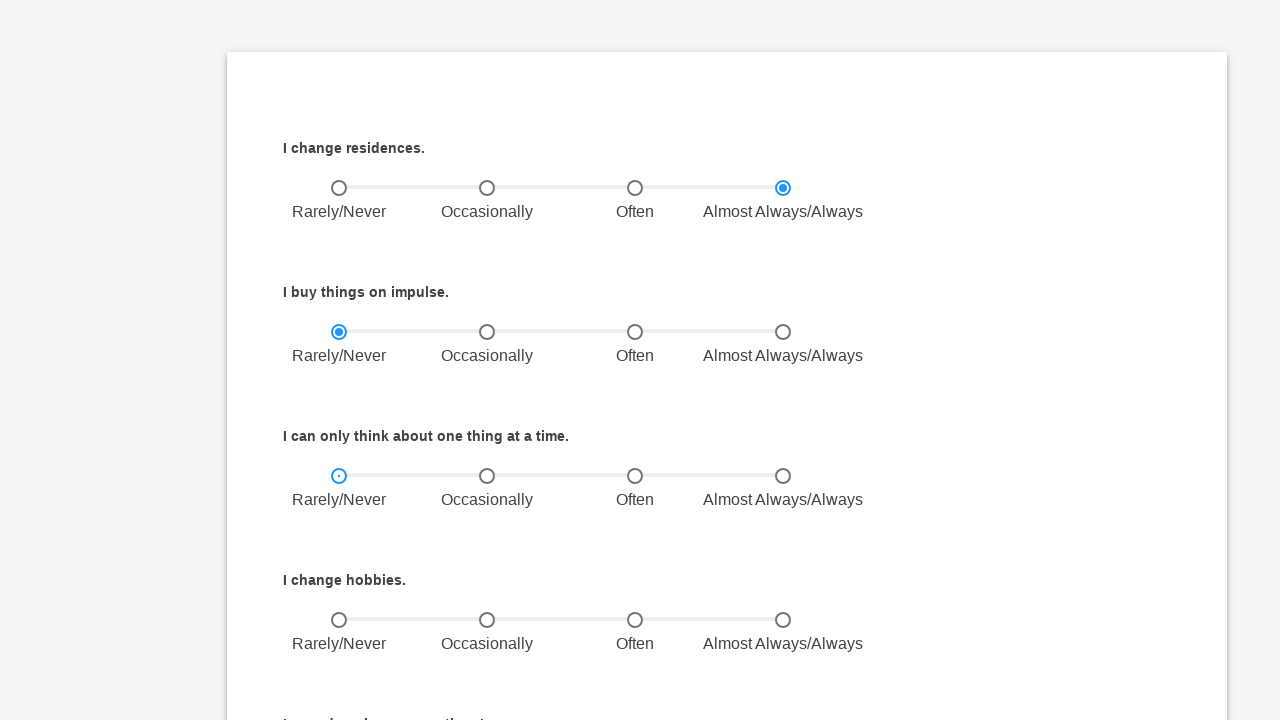

Selected option 1 for question 25 in survey part 3 at (529, 632) on //label[@for="option-bis11-survey_25_1"]
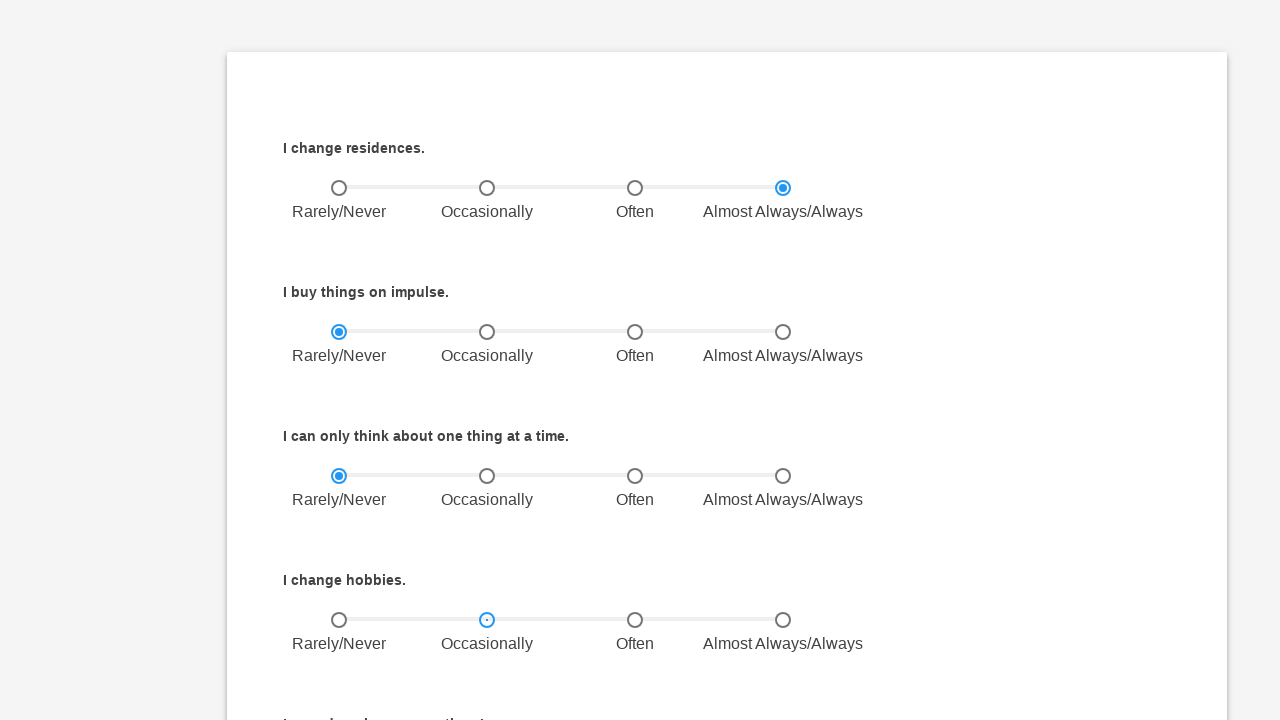

Selected option 0 for question 26 in survey part 3 at (381, 360) on //label[@for="option-bis11-survey_26_0"]
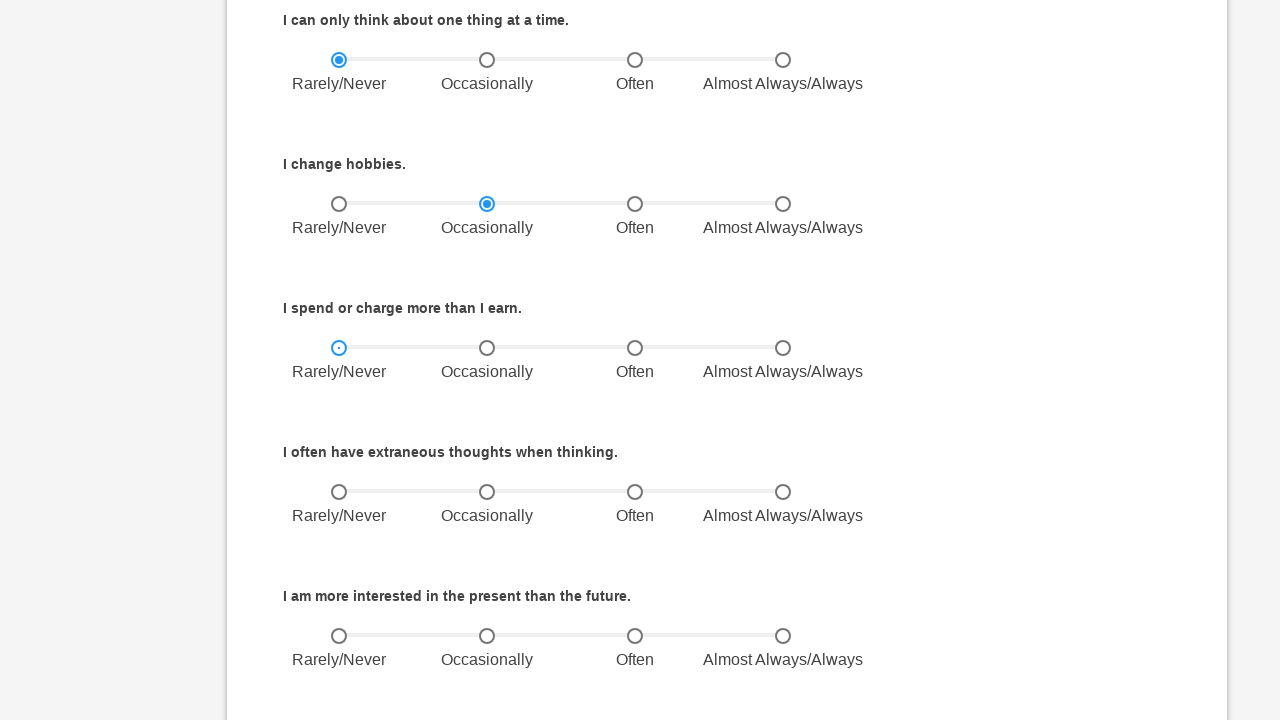

Selected option 0 for question 27 in survey part 3 at (381, 504) on //label[@for="option-bis11-survey_27_0"]
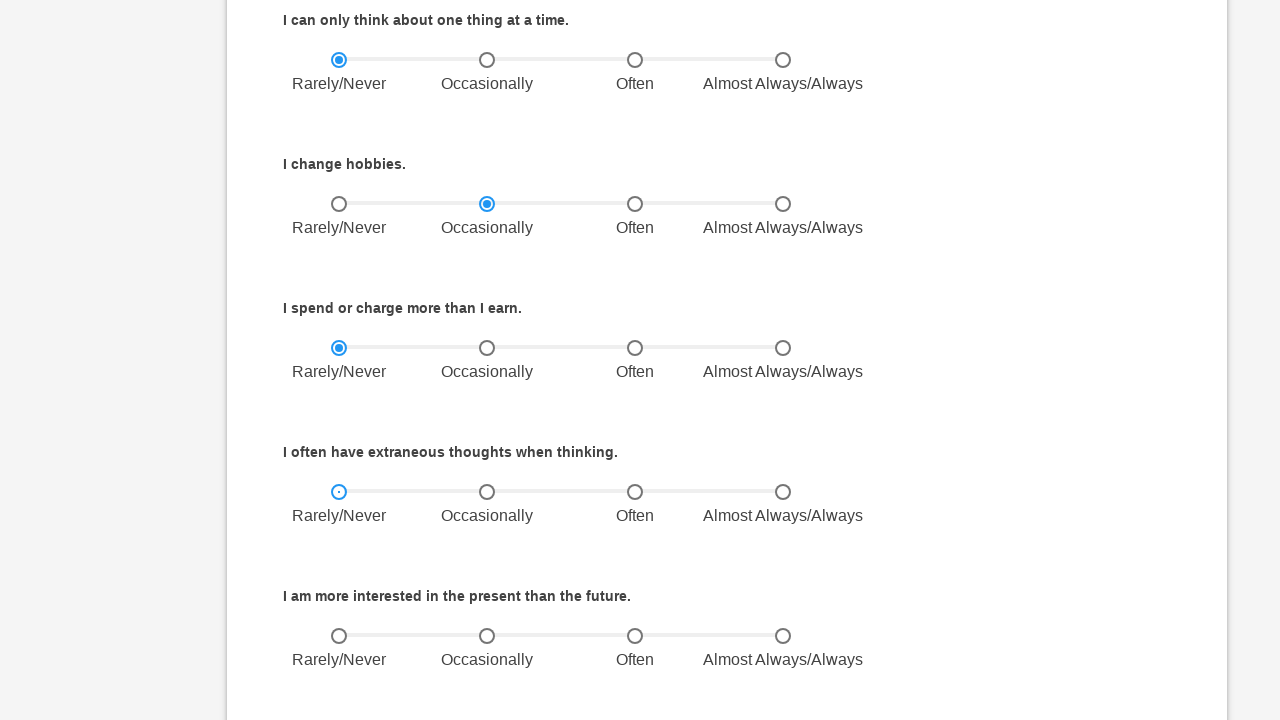

Selected option 3 for question 28 in survey part 3 at (825, 648) on //label[@for="option-bis11-survey_28_3"]
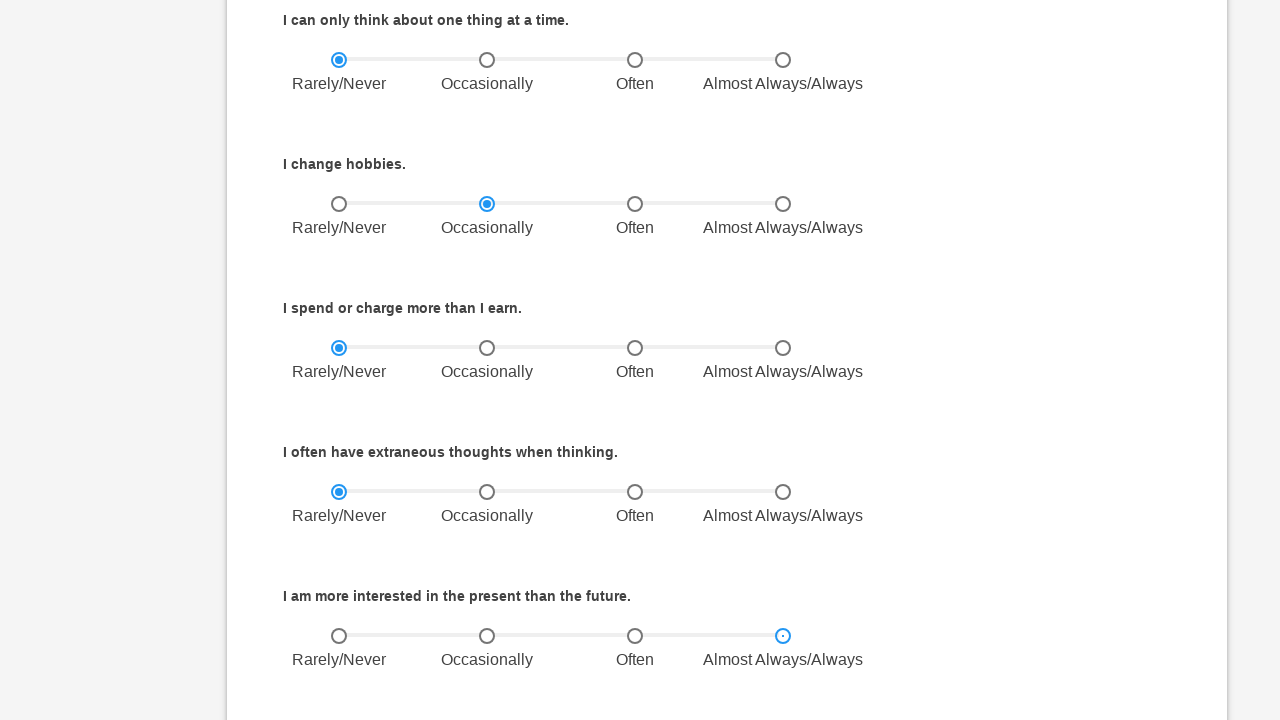

Selected option 3 for question 29 in survey part 3 at (825, 360) on //label[@for="option-bis11-survey_29_3"]
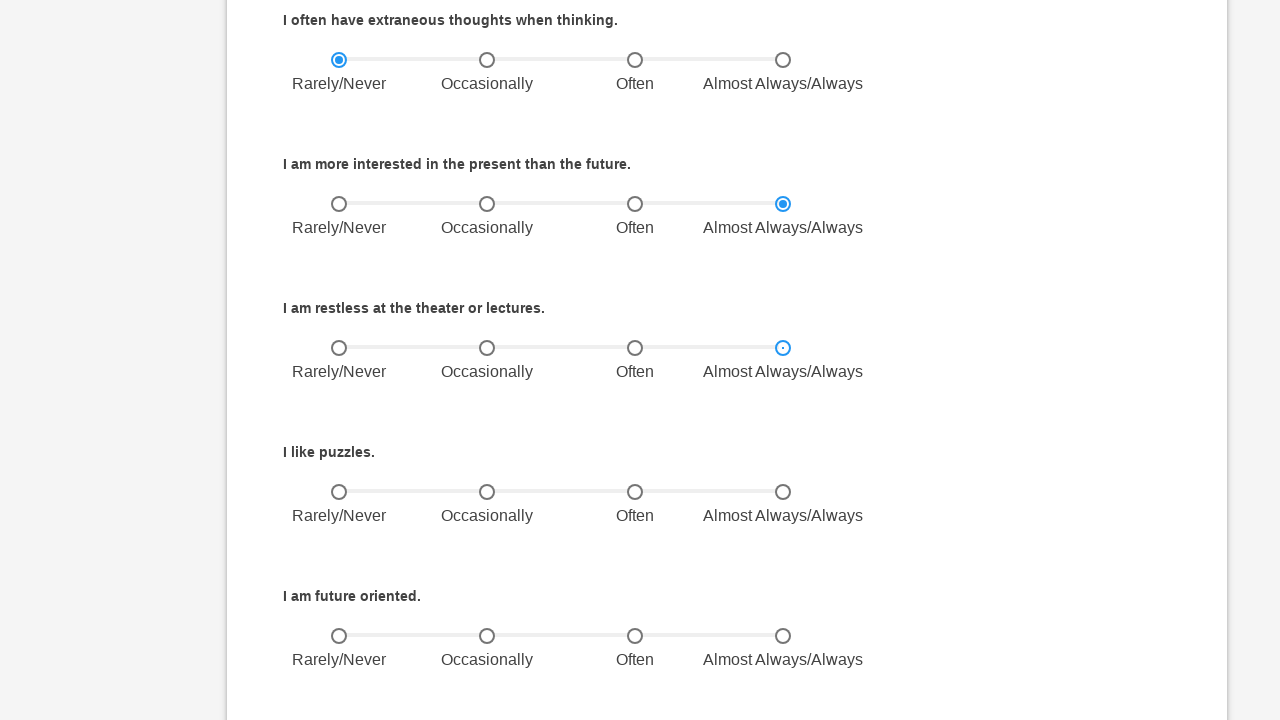

Selected option 3 for question 30 in survey part 3 at (825, 504) on //label[@for="option-bis11-survey_30_3"]
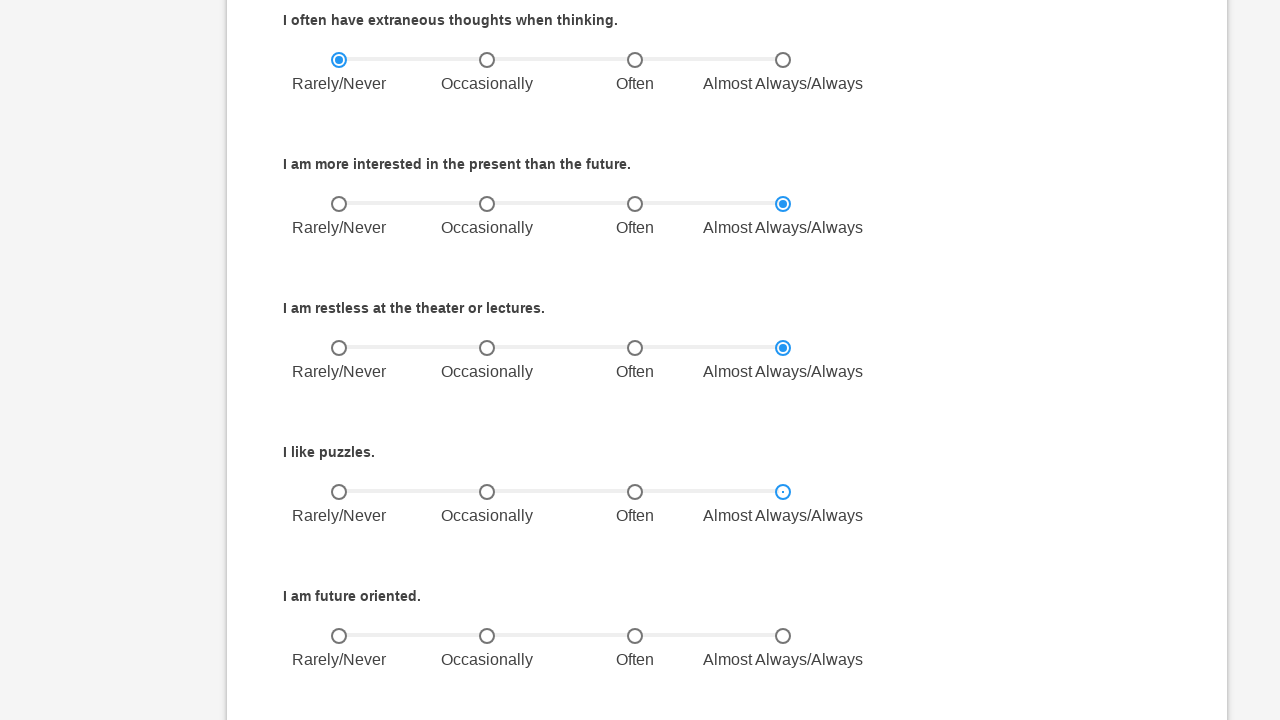

Selected option 3 for question 31 in survey part 3 at (825, 648) on //label[@for="option-bis11-survey_31_3"]
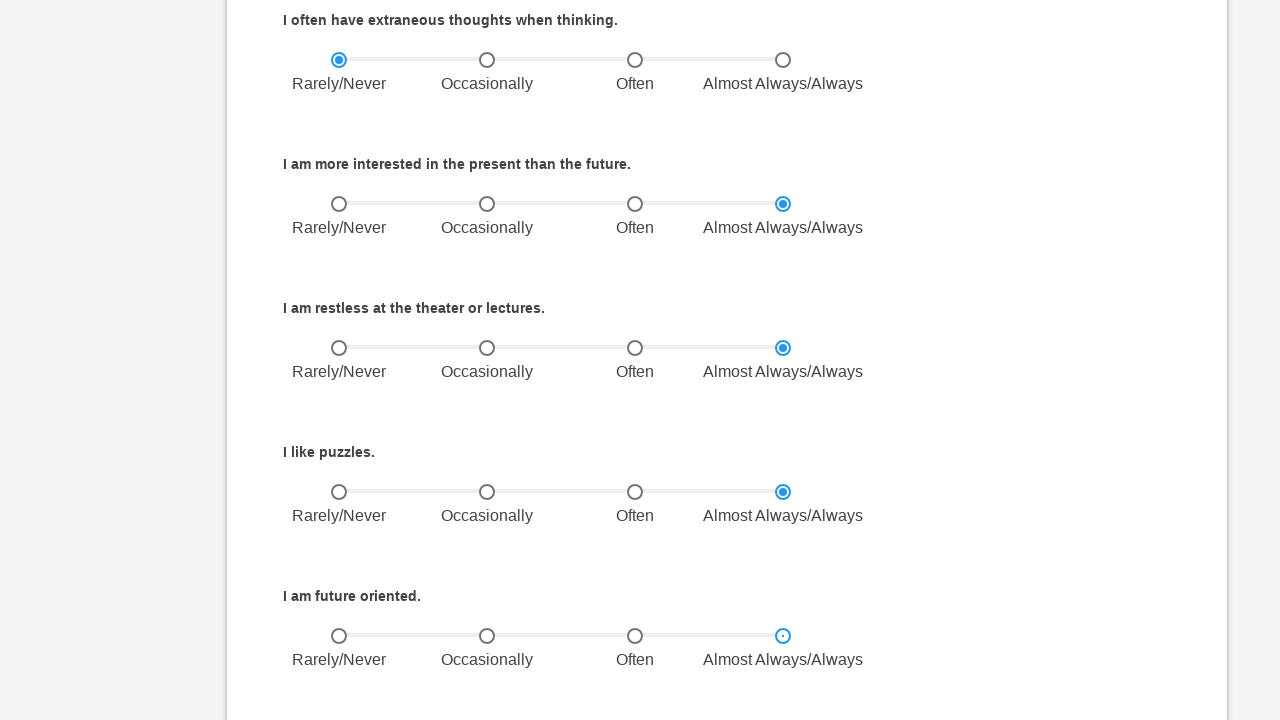

Clicked Next to advance from survey part 3 at (430, 457) on xpath=//button[text()="Next"]
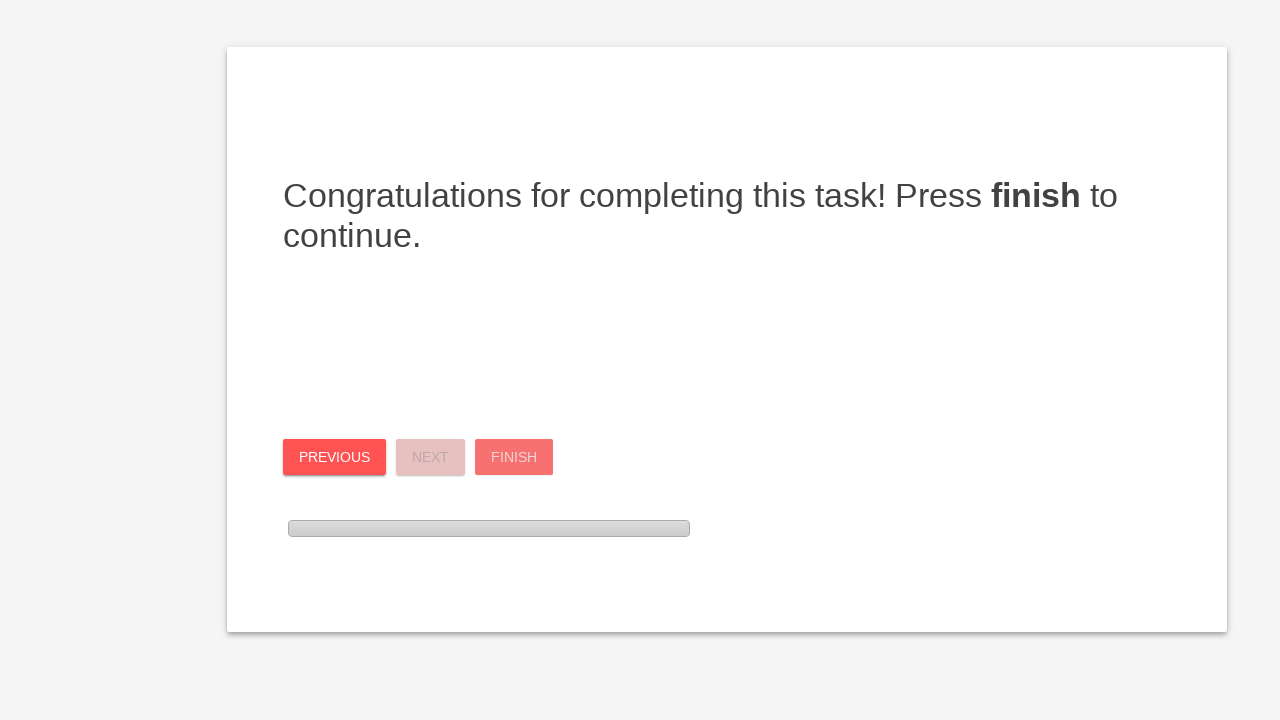

Clicked Finish button to complete survey at (514, 457) on xpath=//button[text()="Finish"]
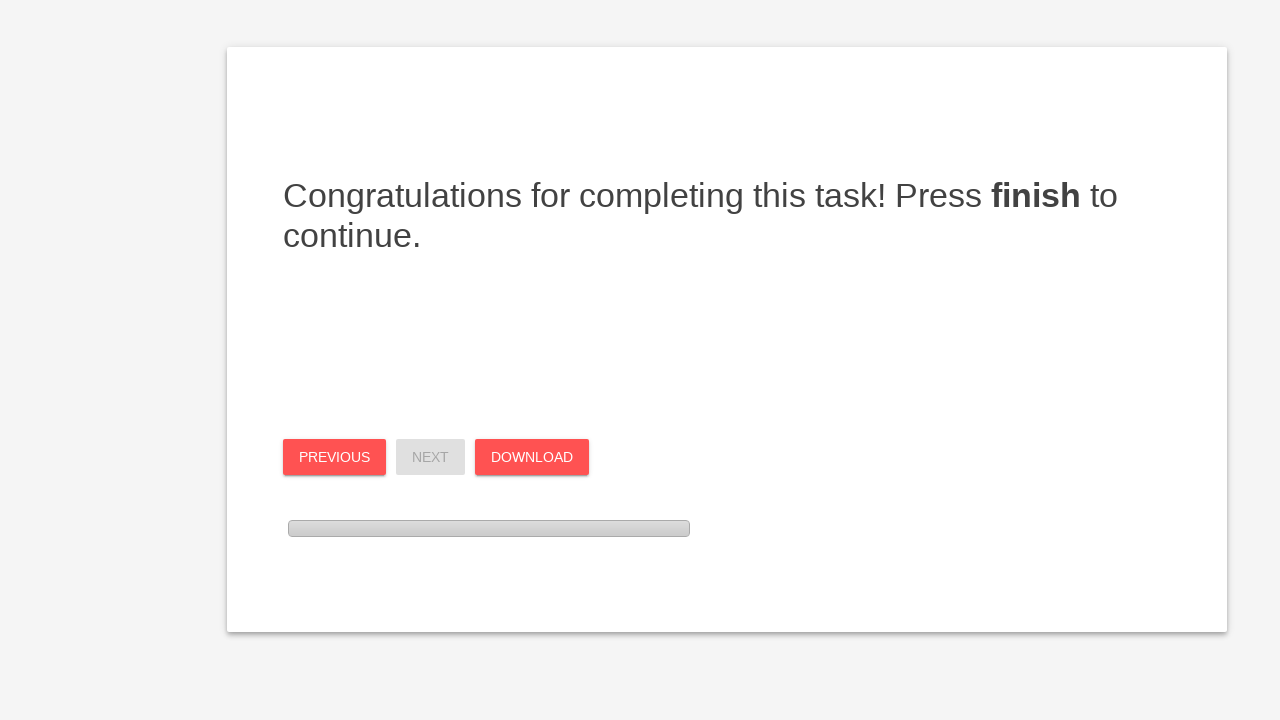

Download button appeared, confirming survey completion
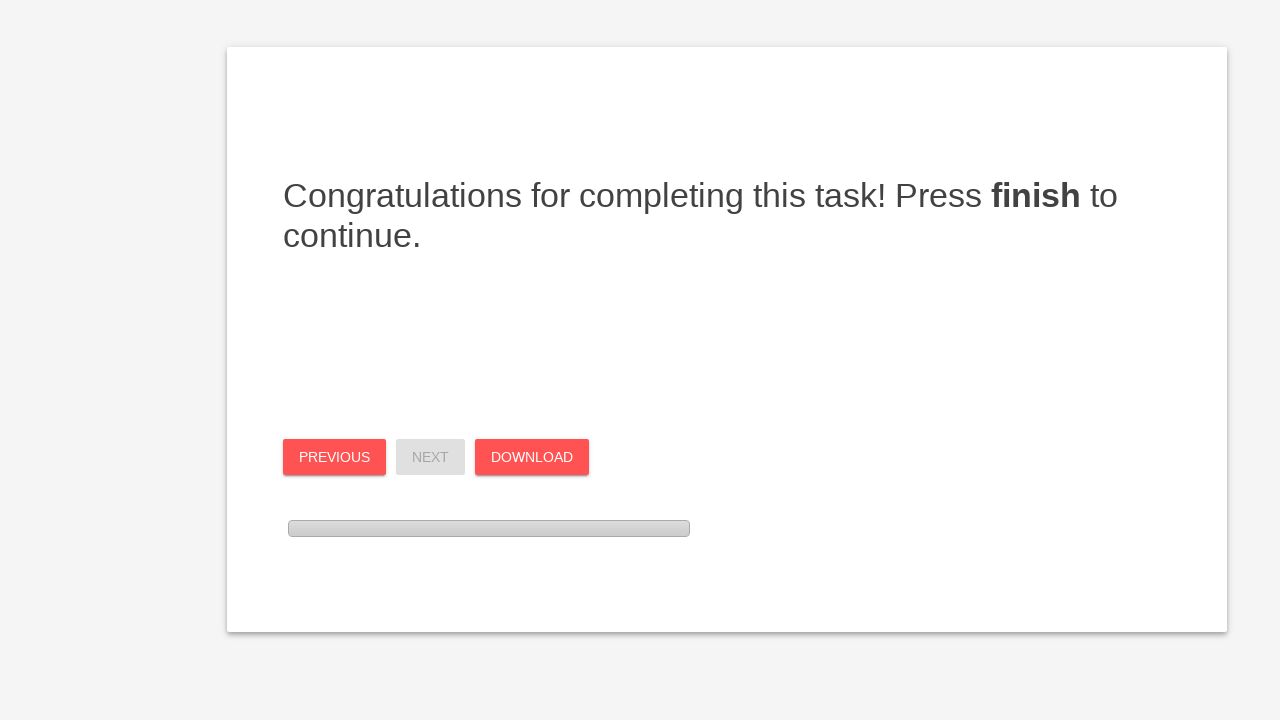

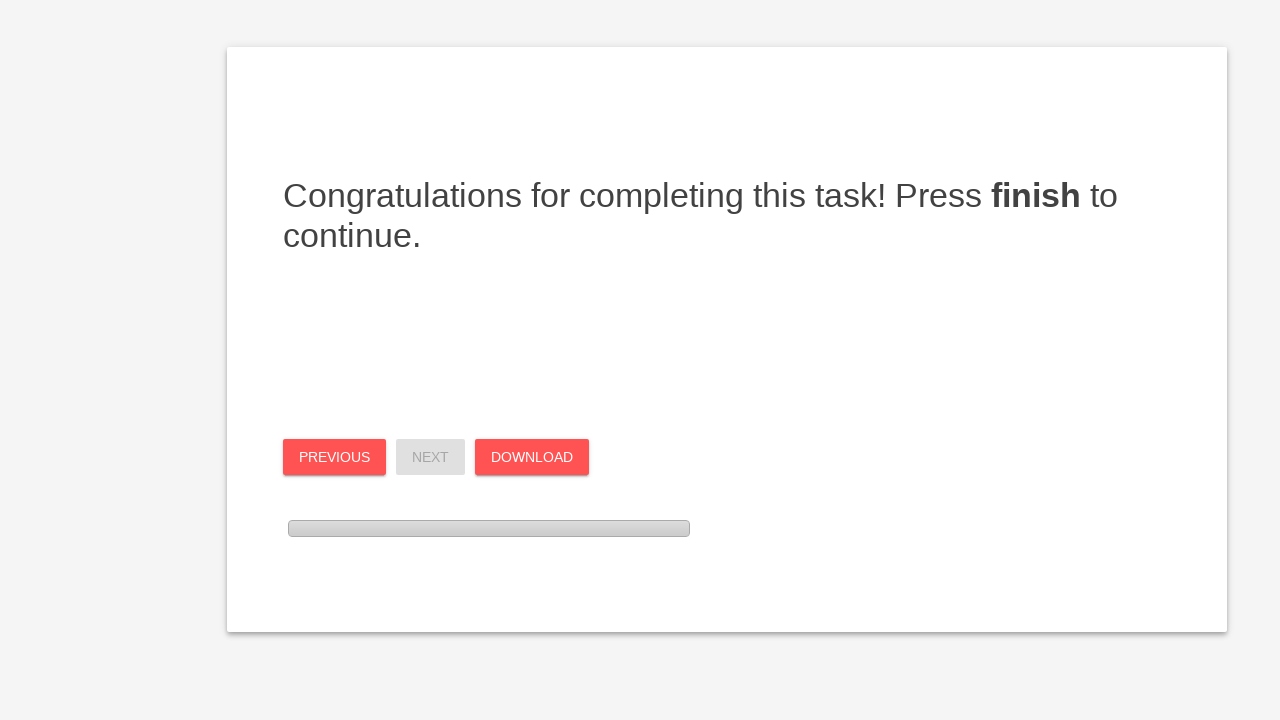